Tests the bank manager functionality by logging in as a bank manager and adding multiple customers with first name, last name, and post code information to the demo banking application.

Starting URL: https://www.globalsqa.com/angularJs-protractor/BankingProject/#/login

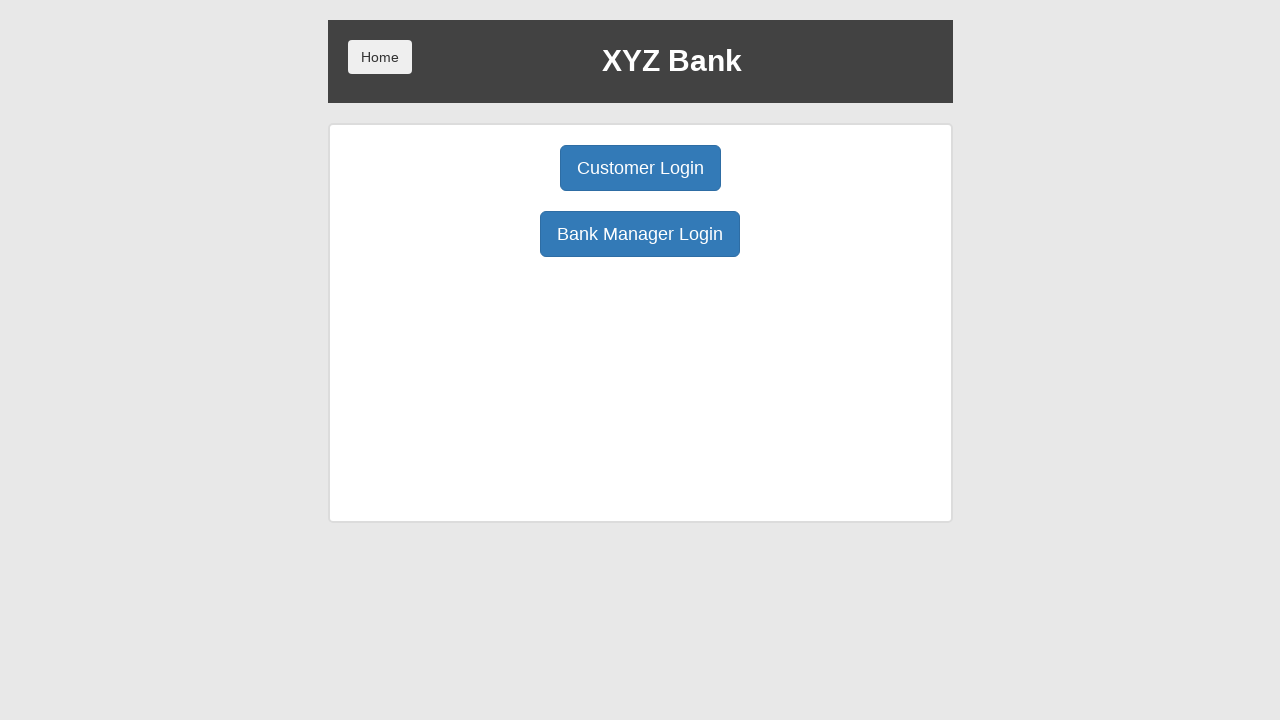

Clicked Bank Manager Login button at (640, 234) on xpath=//button[text()='Bank Manager Login']
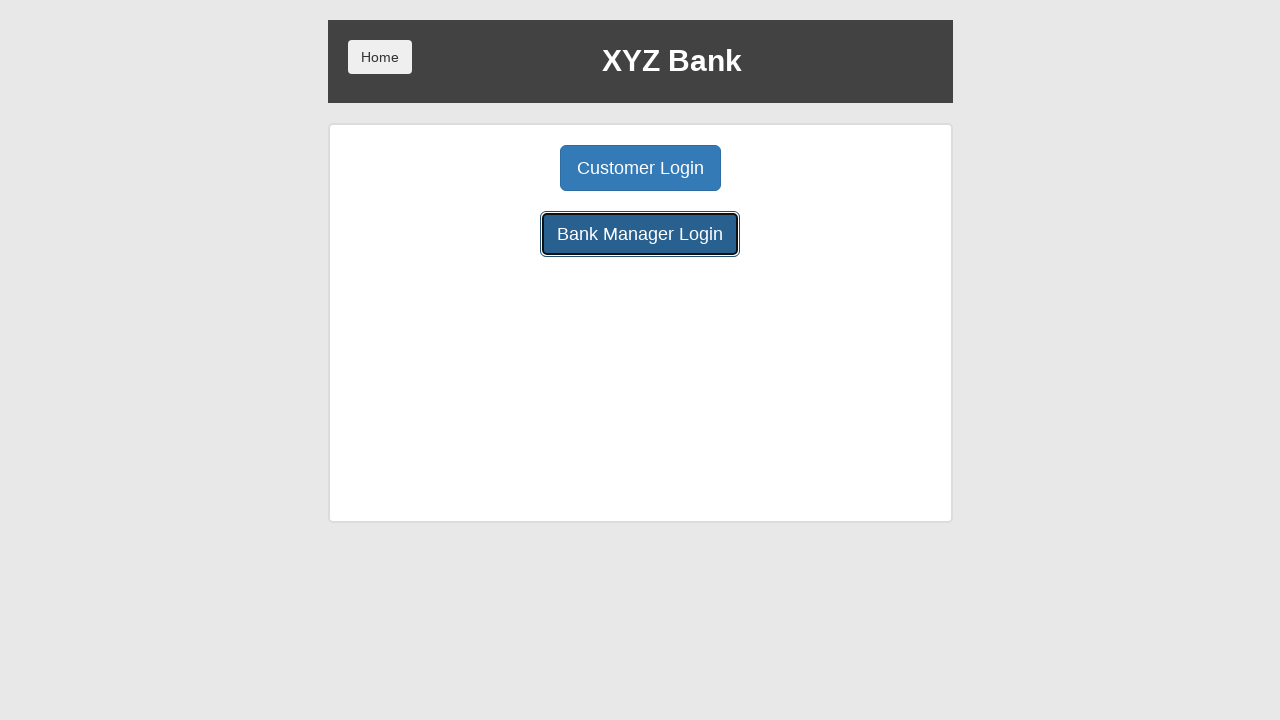

Clicked Add Customer tab at (502, 168) on xpath=//button[@ng-class='btnClass1']
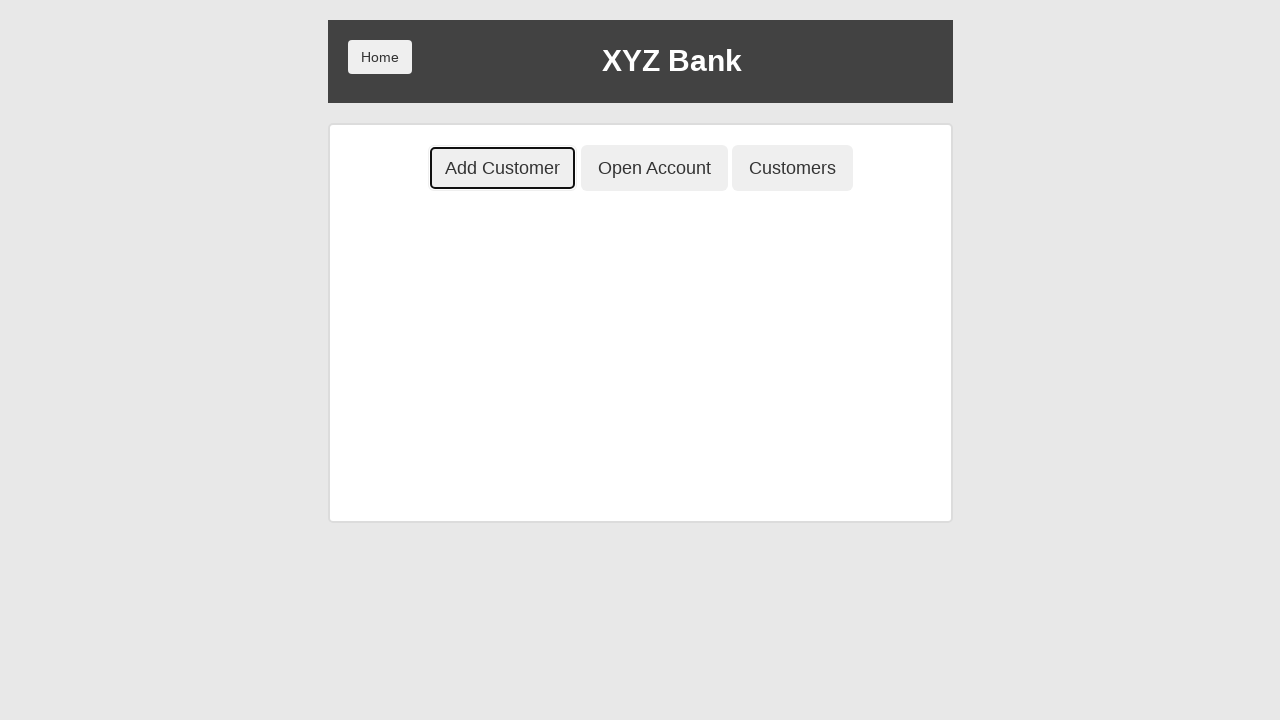

Filled first name field with 'Christopher' on //input[@ng-model='fName']
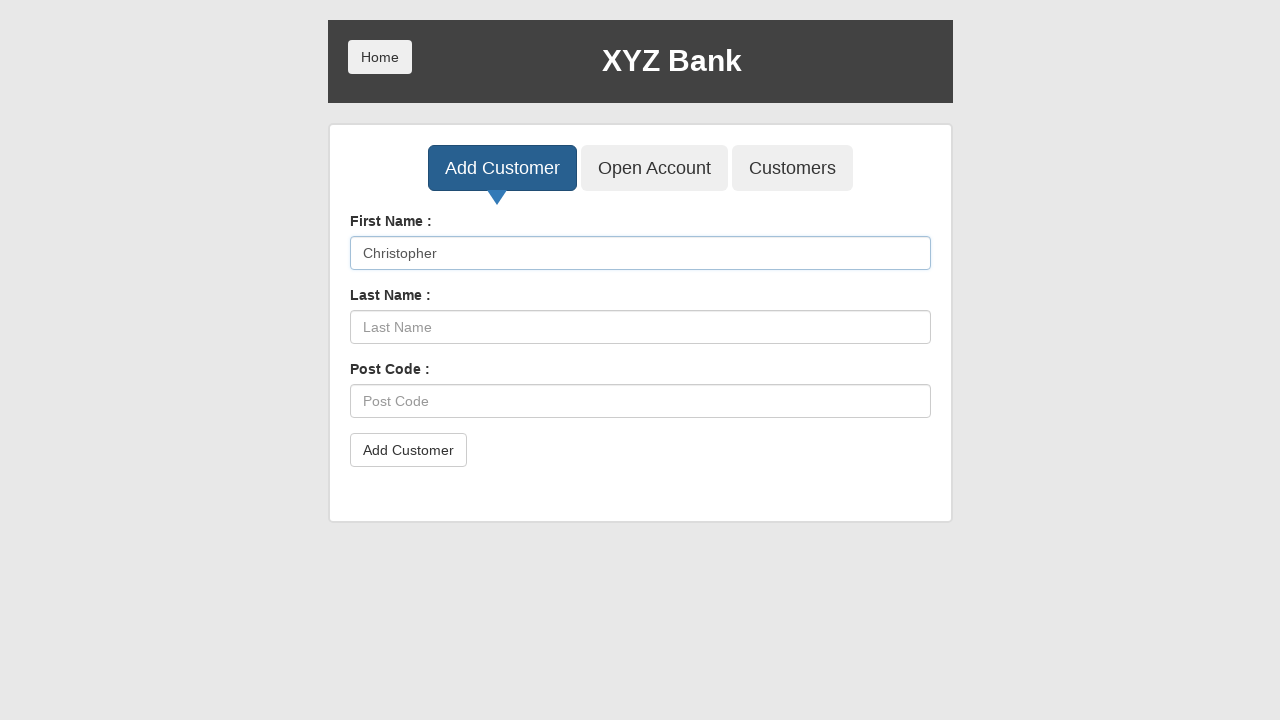

Filled last name field with 'Connely' on //input[@ng-model='lName']
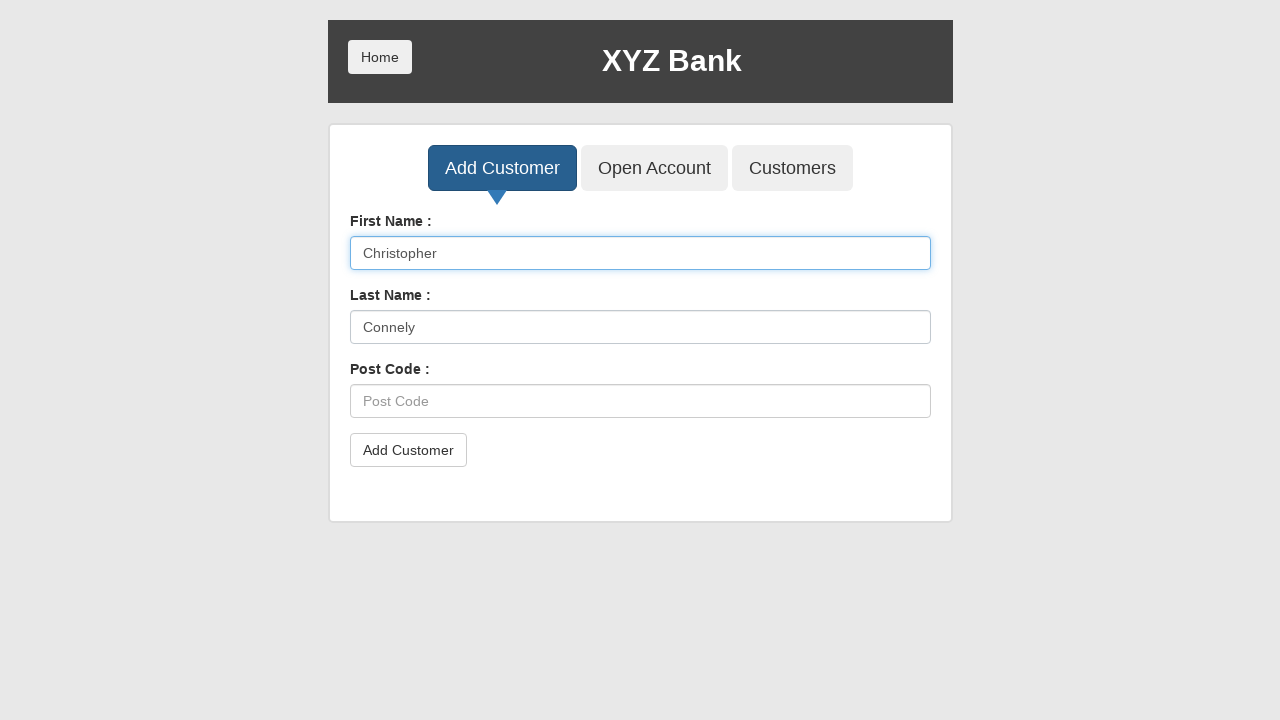

Filled post code field with 'L789C349' on //input[@ng-model='postCd']
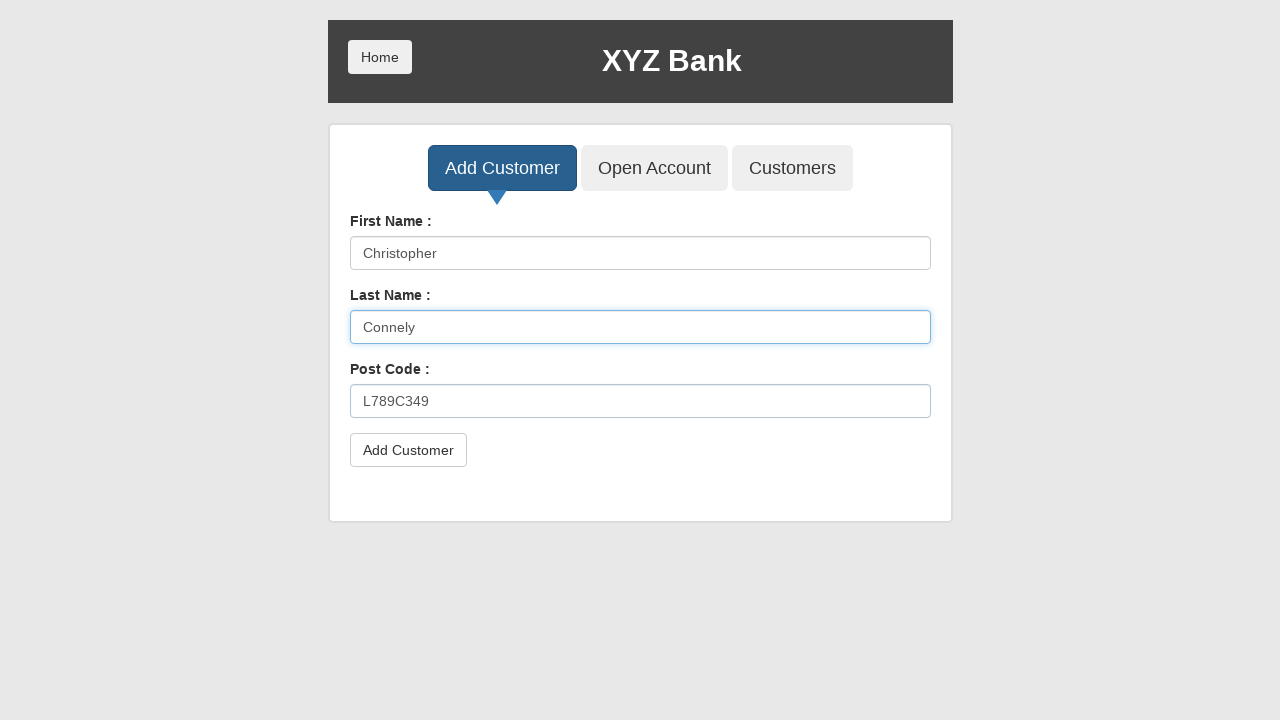

Clicked Add Customer button for Christopher Connely at (408, 450) on xpath=//button[text()='Add Customer']
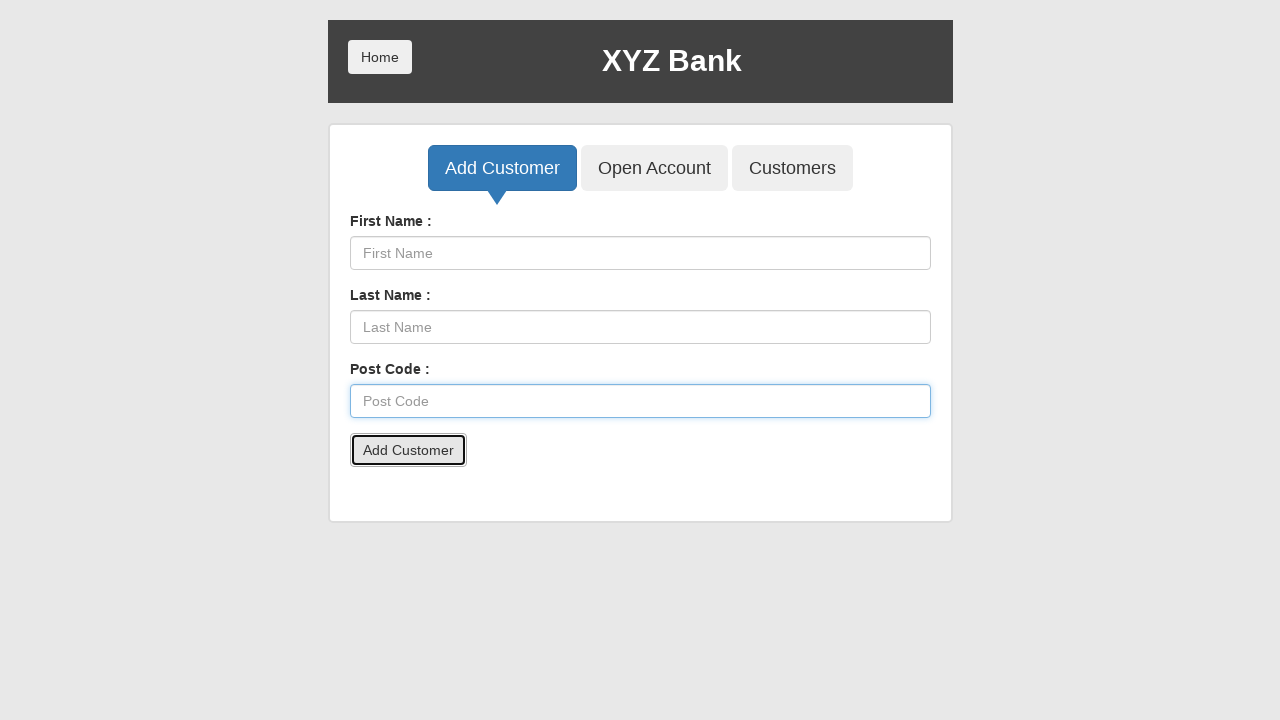

Accepted confirmation alert for customer Christopher Connely
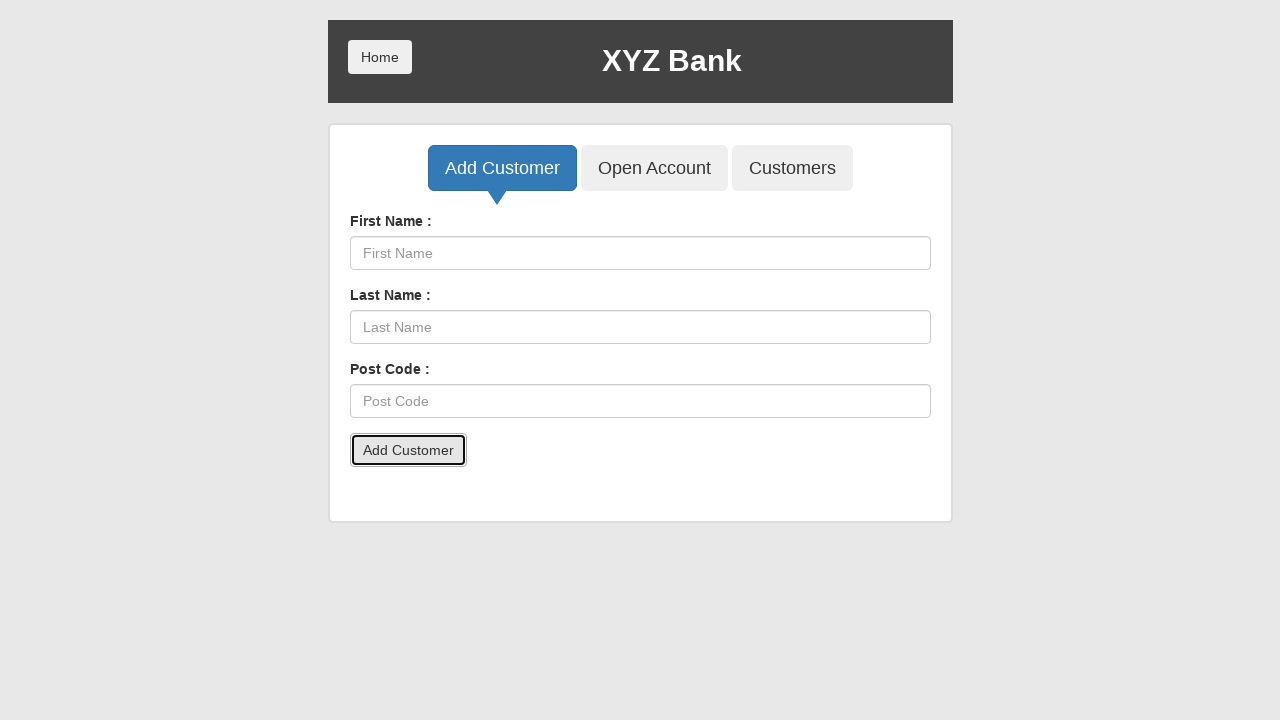

Filled first name field with 'Frank' on //input[@ng-model='fName']
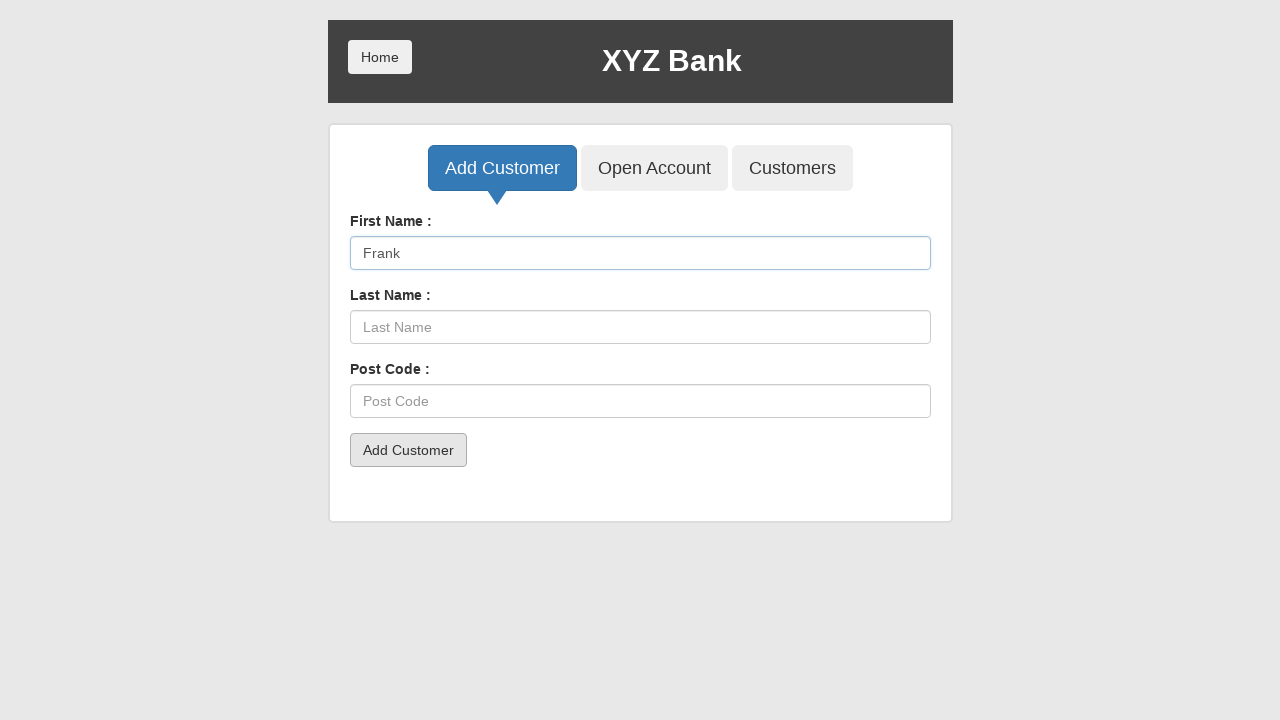

Filled last name field with 'Christopher' on //input[@ng-model='lName']
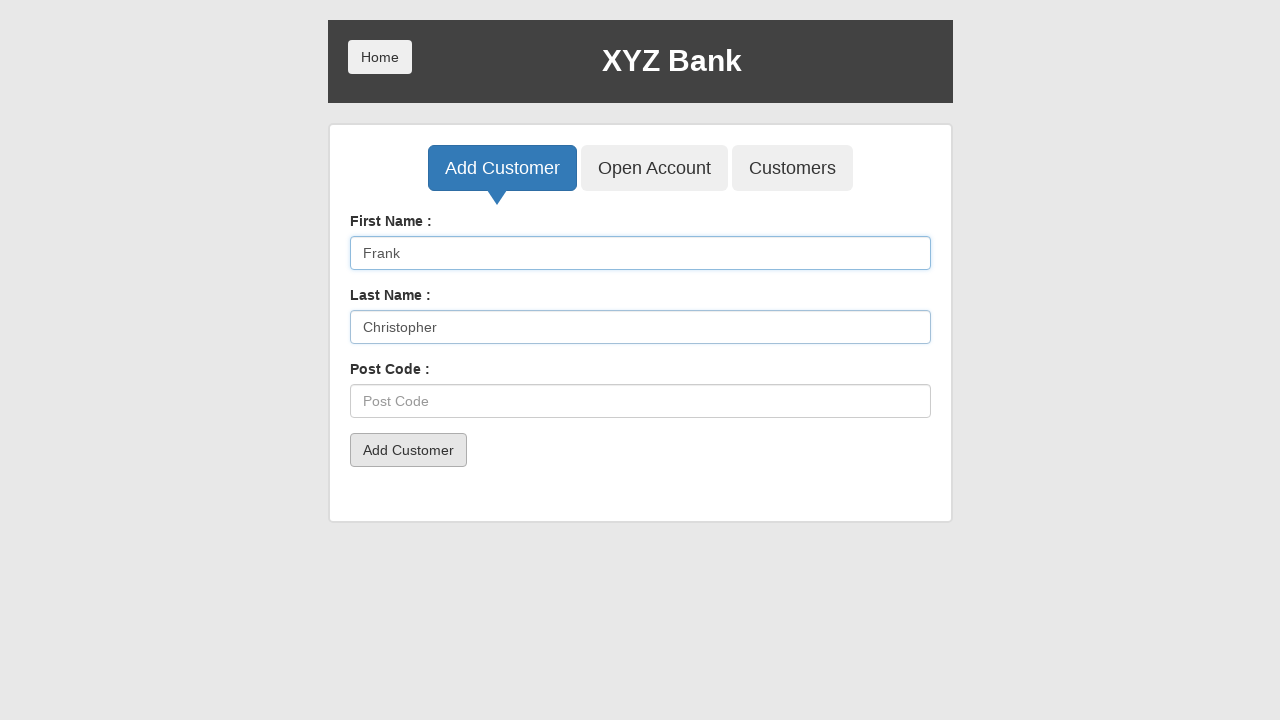

Filled post code field with 'A897N450' on //input[@ng-model='postCd']
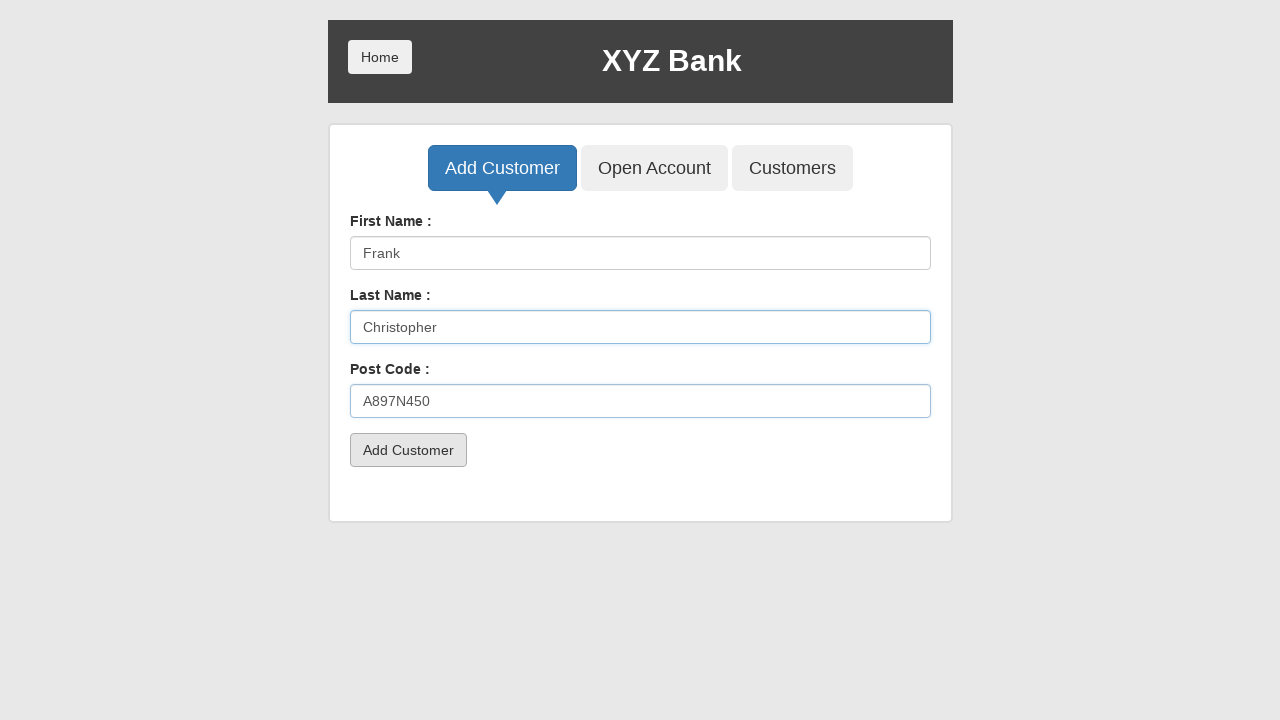

Clicked Add Customer button for Frank Christopher at (408, 450) on xpath=//button[text()='Add Customer']
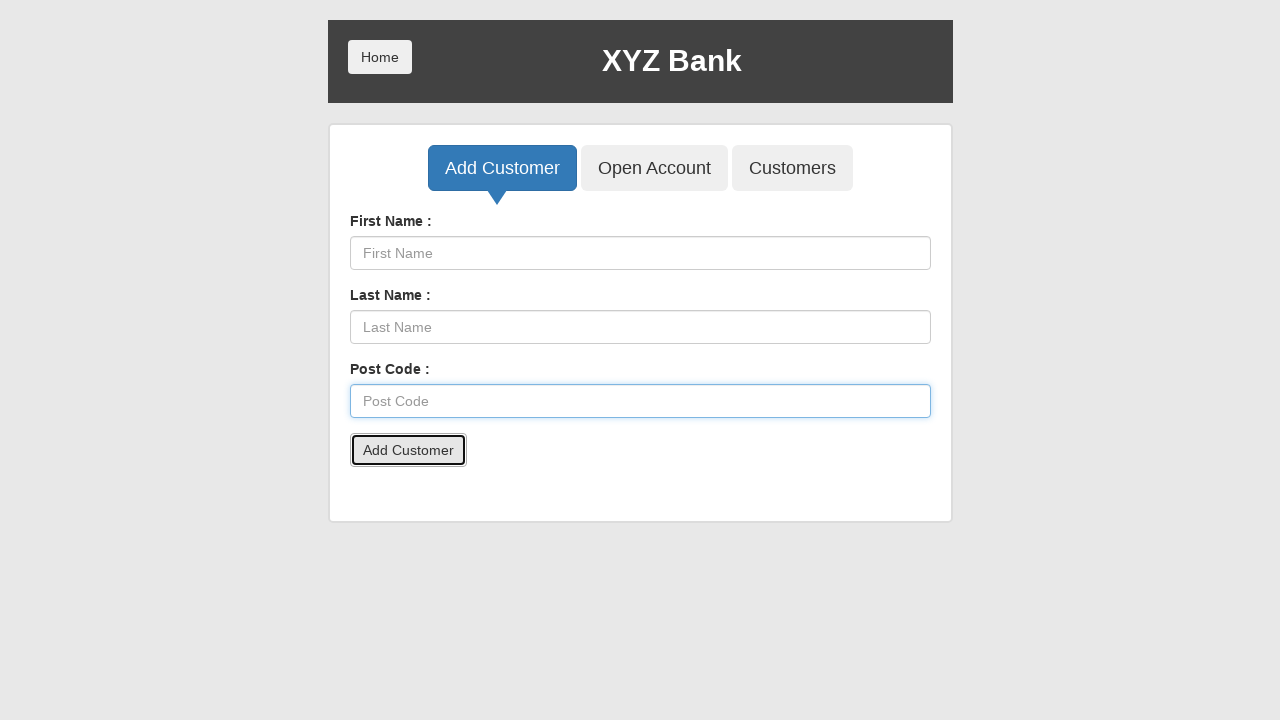

Accepted confirmation alert for customer Frank Christopher
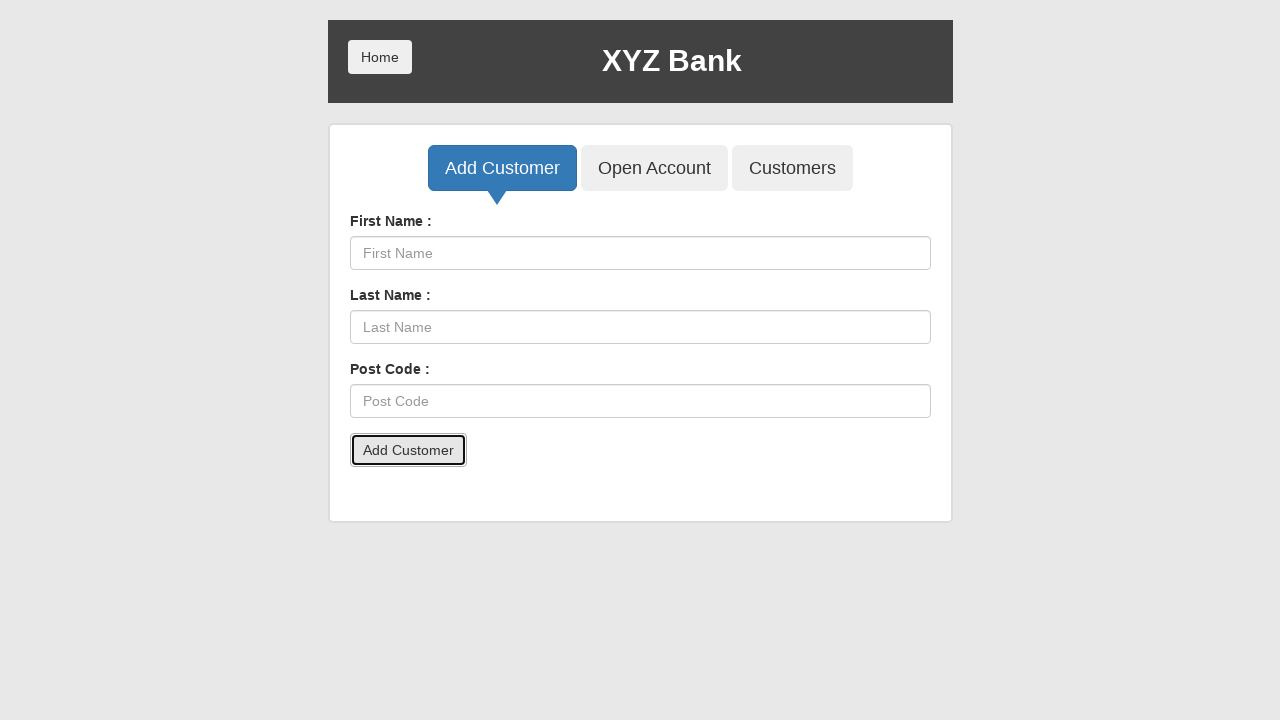

Filled first name field with 'Christopher' on //input[@ng-model='fName']
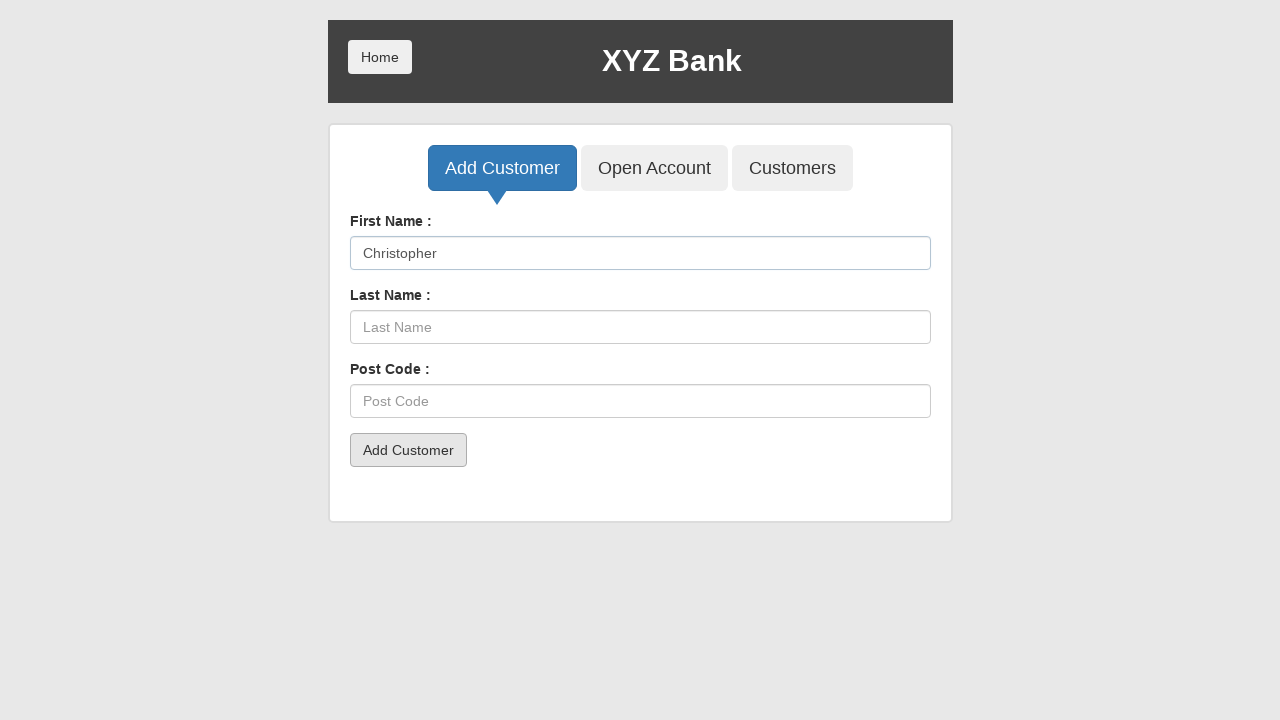

Filled last name field with 'Minka' on //input[@ng-model='lName']
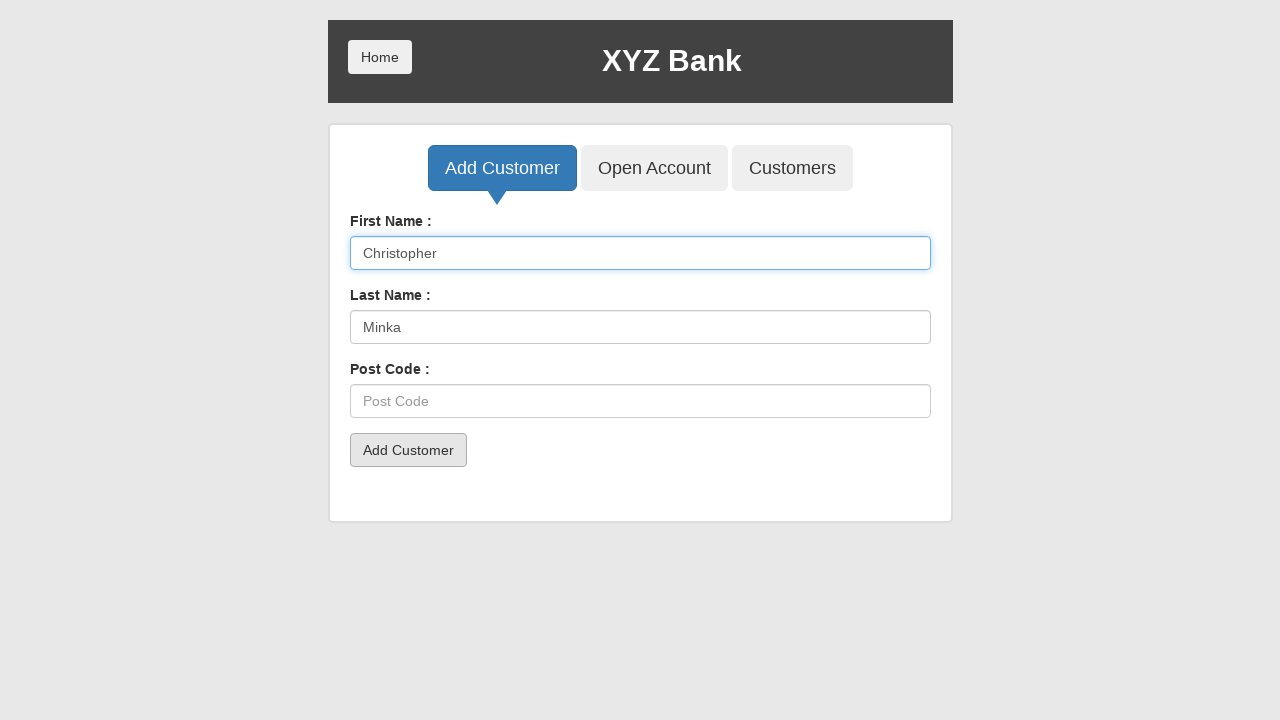

Filled post code field with 'M098Q585' on //input[@ng-model='postCd']
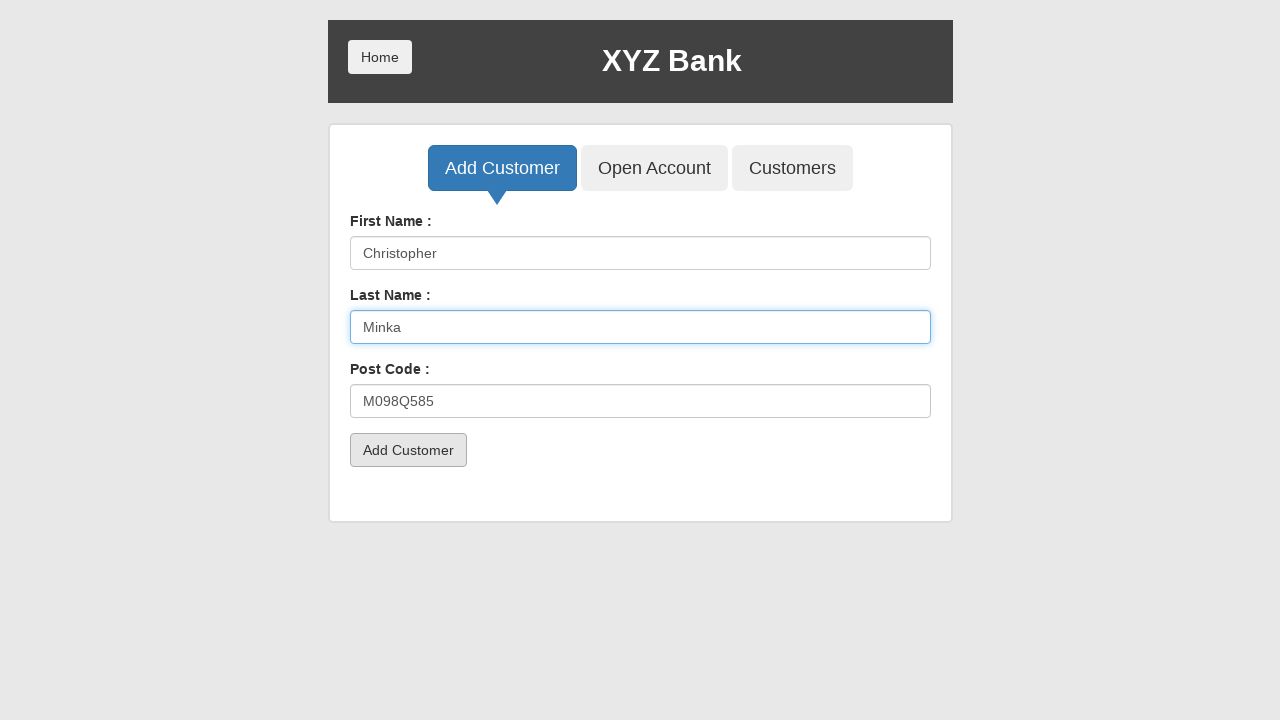

Clicked Add Customer button for Christopher Minka at (408, 450) on xpath=//button[text()='Add Customer']
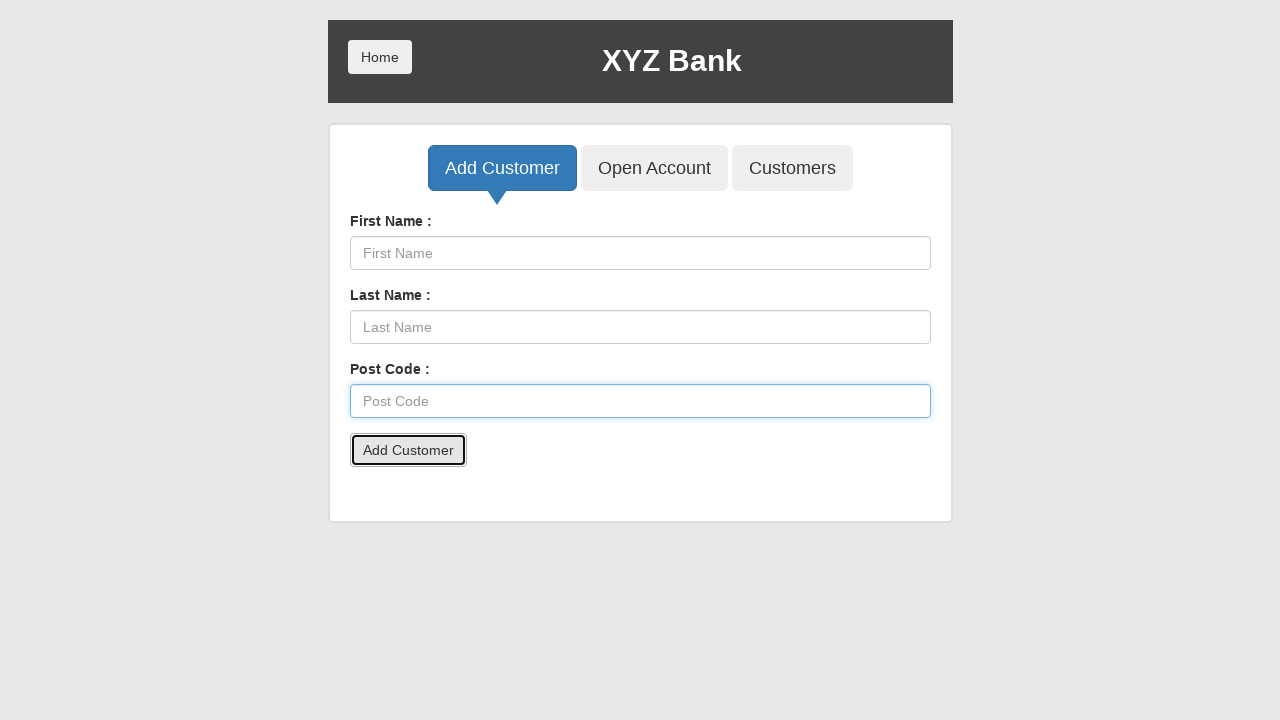

Accepted confirmation alert for customer Christopher Minka
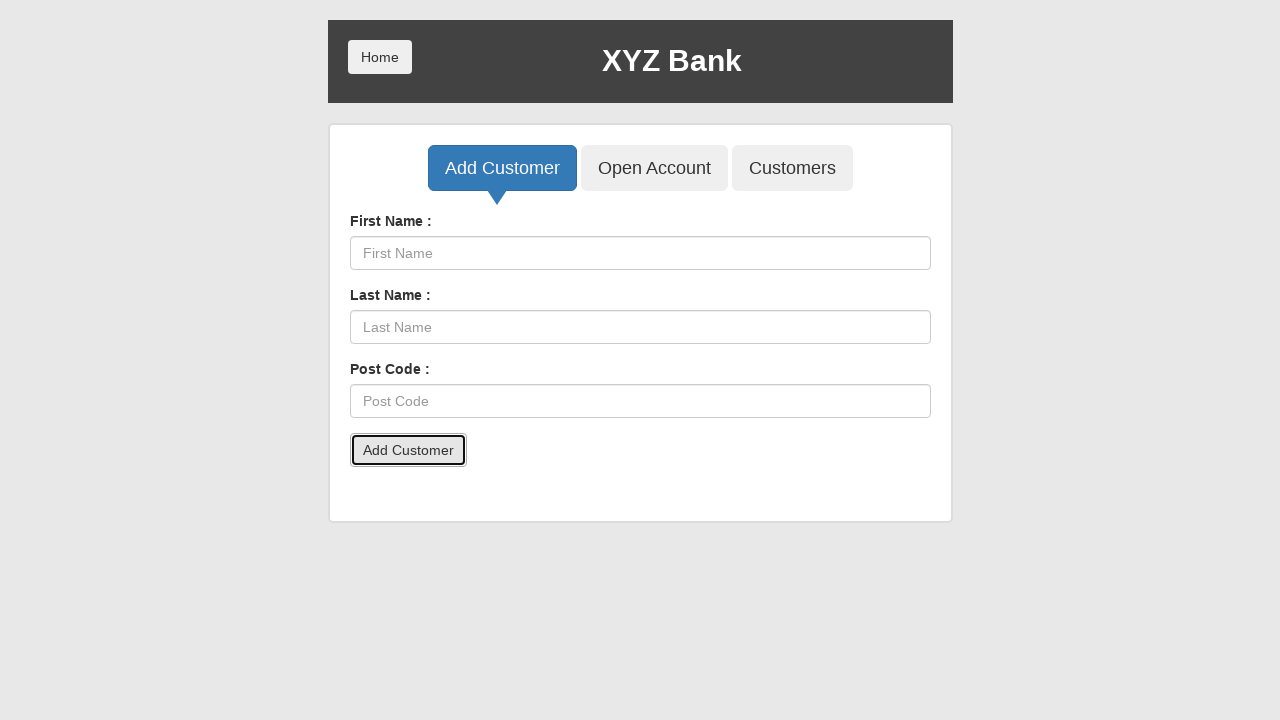

Filled first name field with 'Connely' on //input[@ng-model='fName']
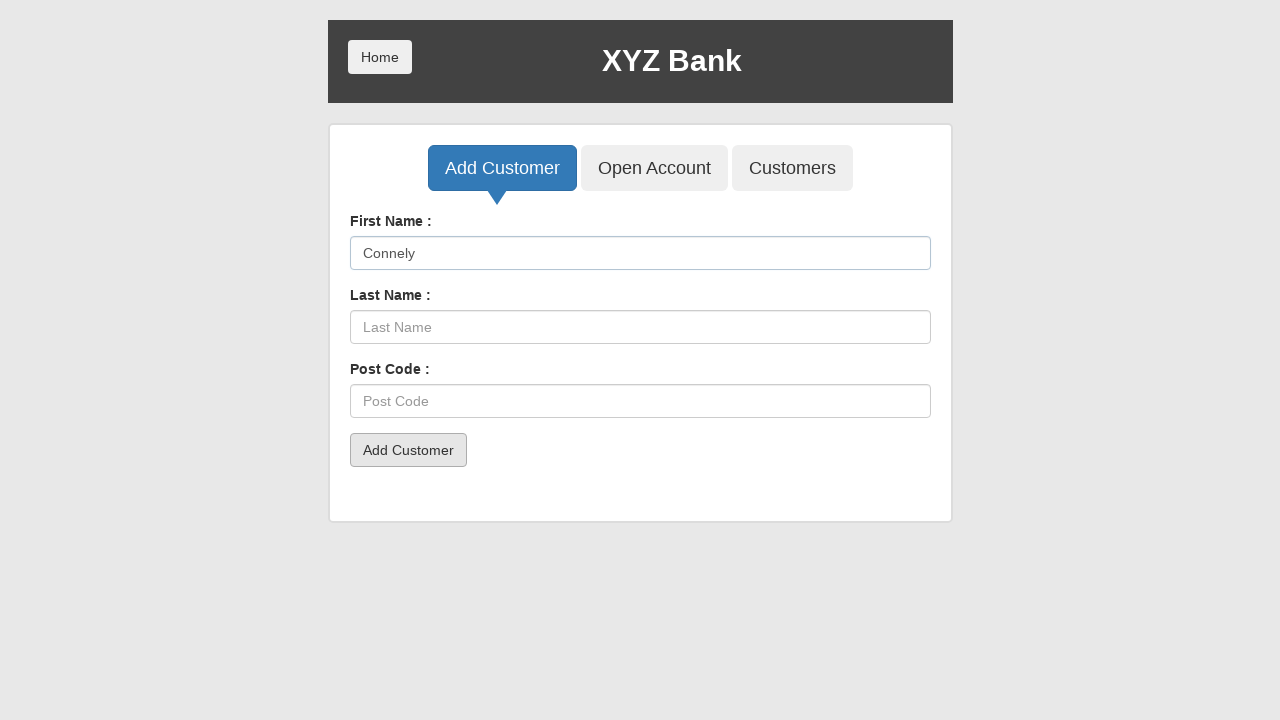

Filled last name field with 'Jackson' on //input[@ng-model='lName']
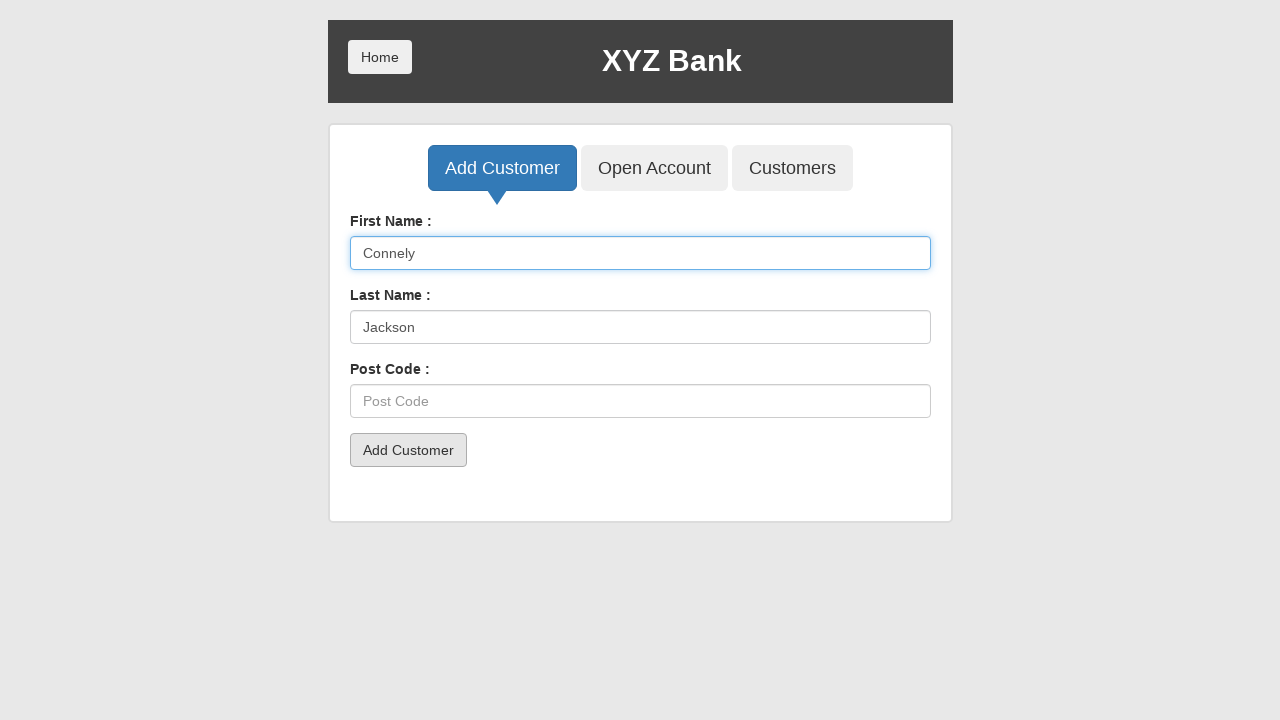

Filled post code field with 'L789C349' on //input[@ng-model='postCd']
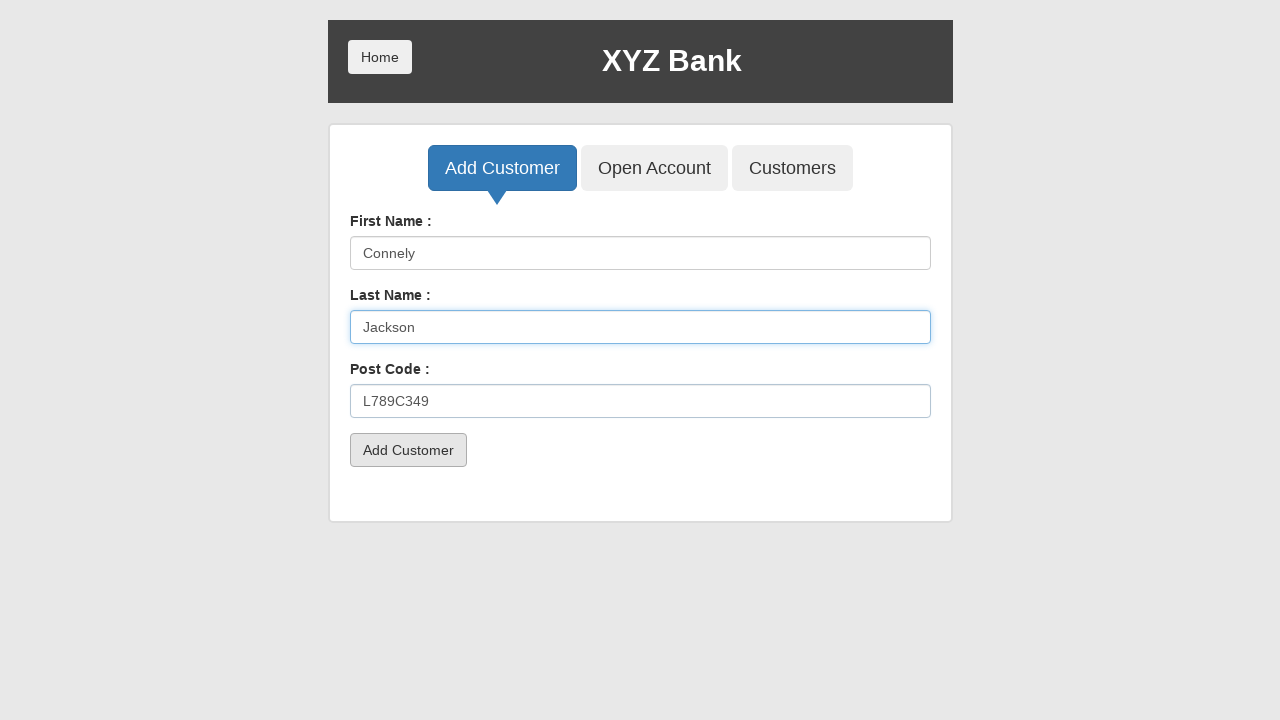

Clicked Add Customer button for Connely Jackson at (408, 450) on xpath=//button[text()='Add Customer']
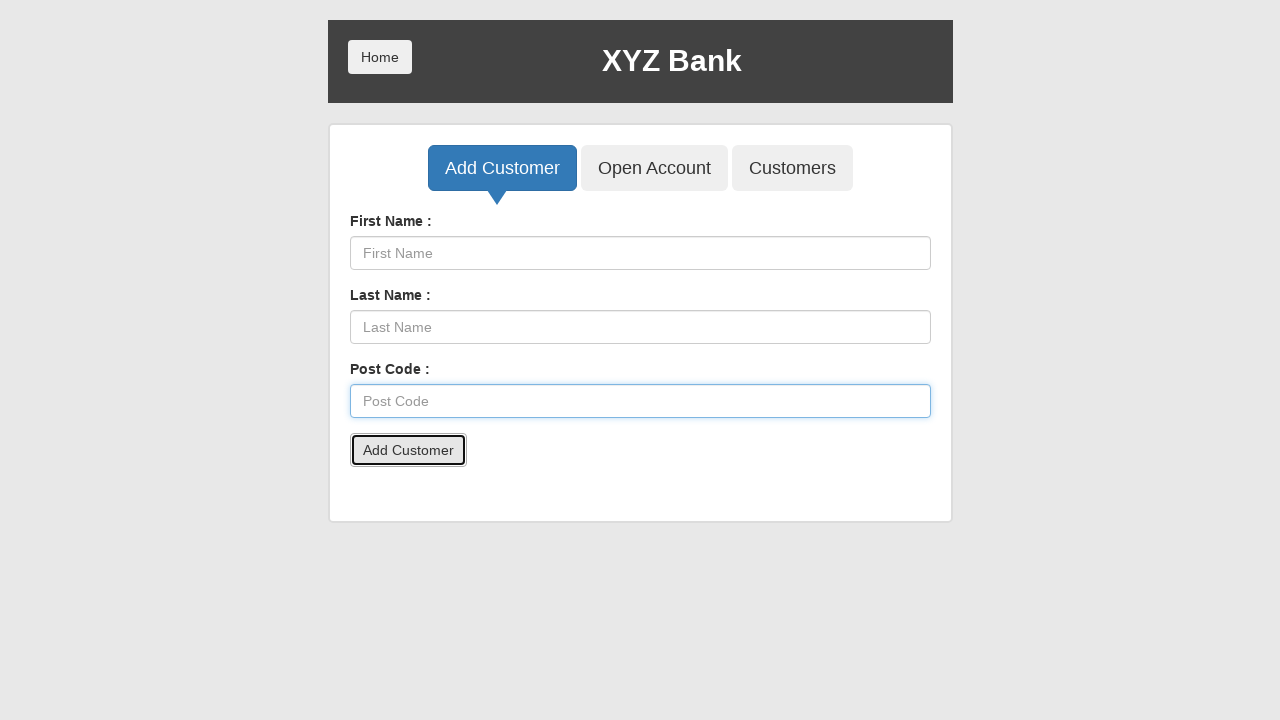

Accepted confirmation alert for customer Connely Jackson
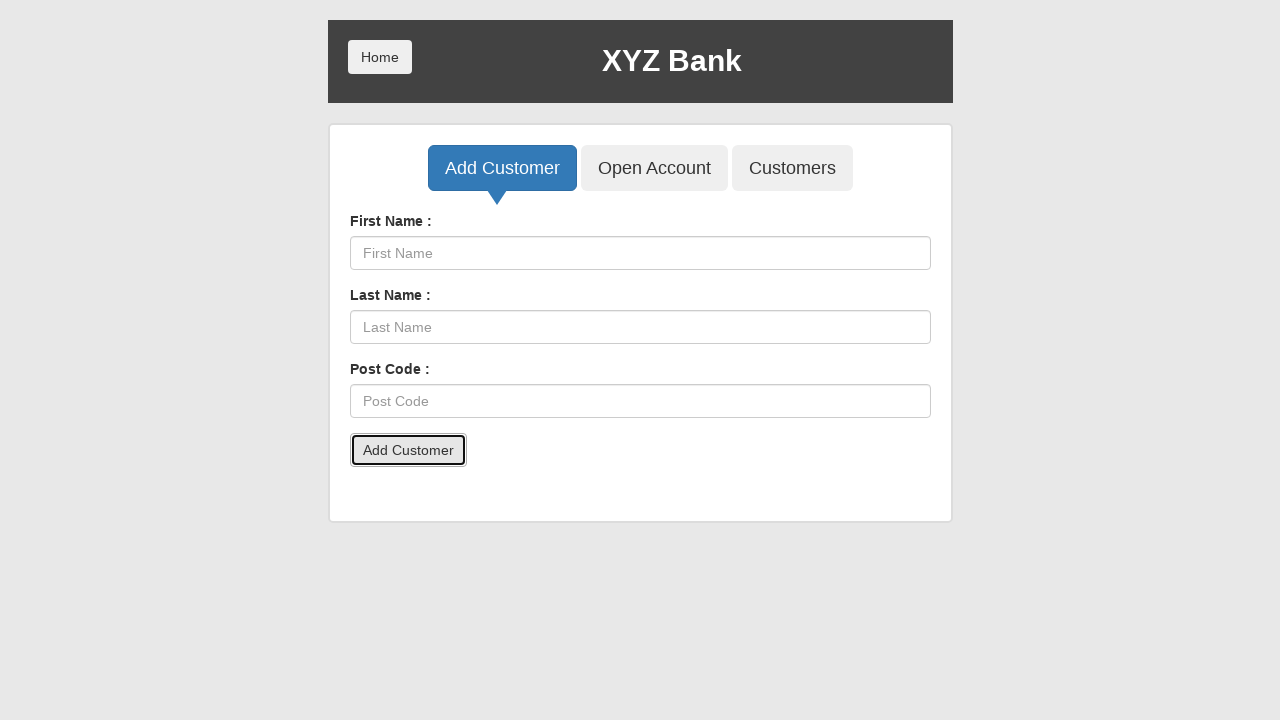

Filled first name field with 'Jackson' on //input[@ng-model='fName']
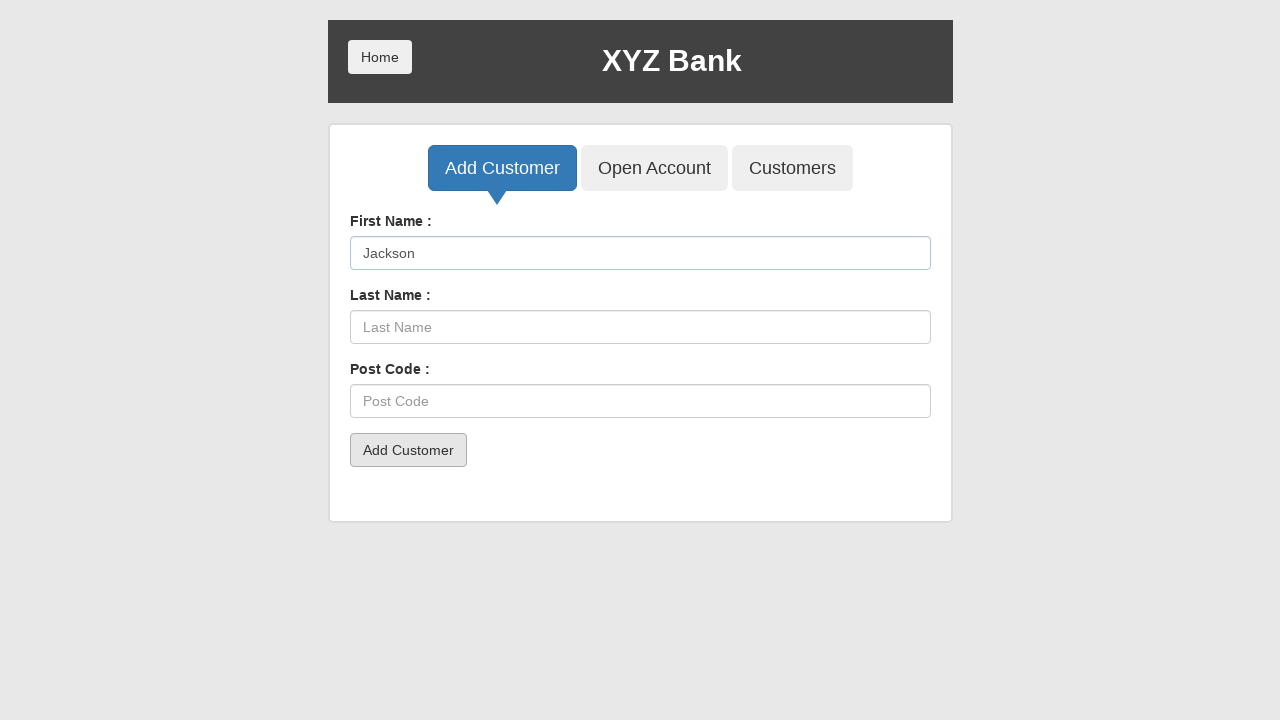

Filled last name field with 'Frank' on //input[@ng-model='lName']
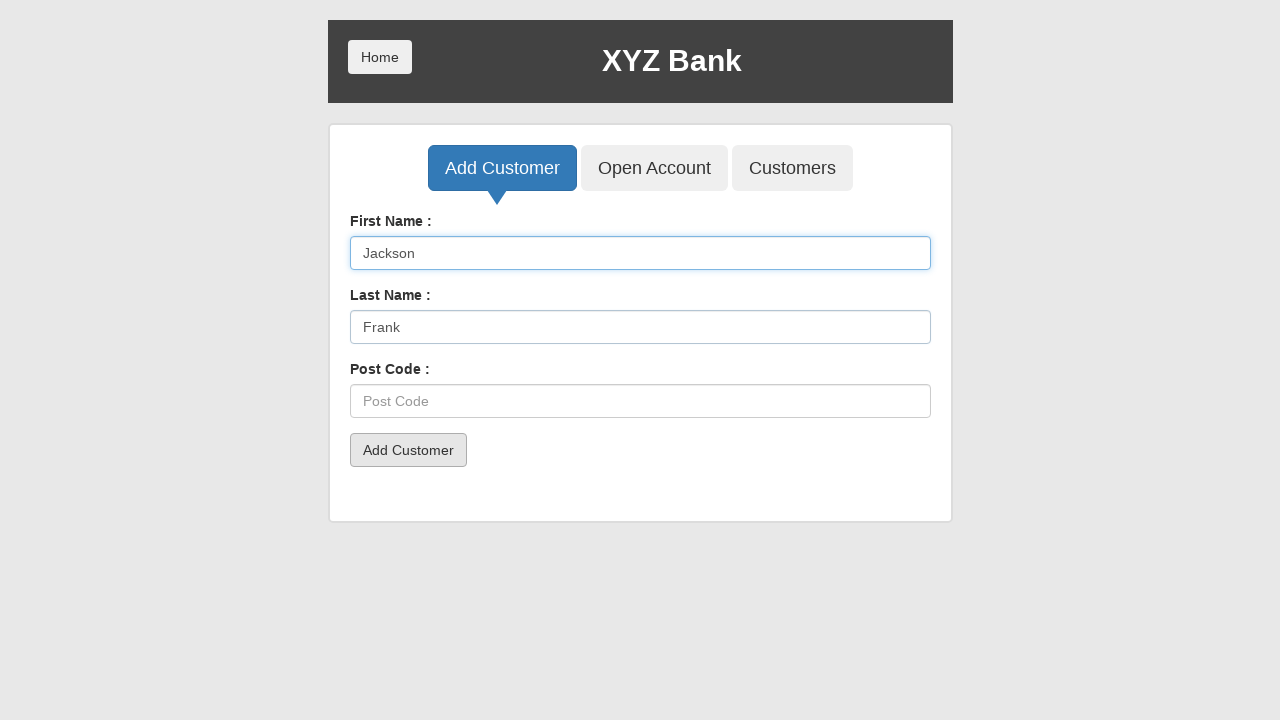

Filled post code field with 'L789C349' on //input[@ng-model='postCd']
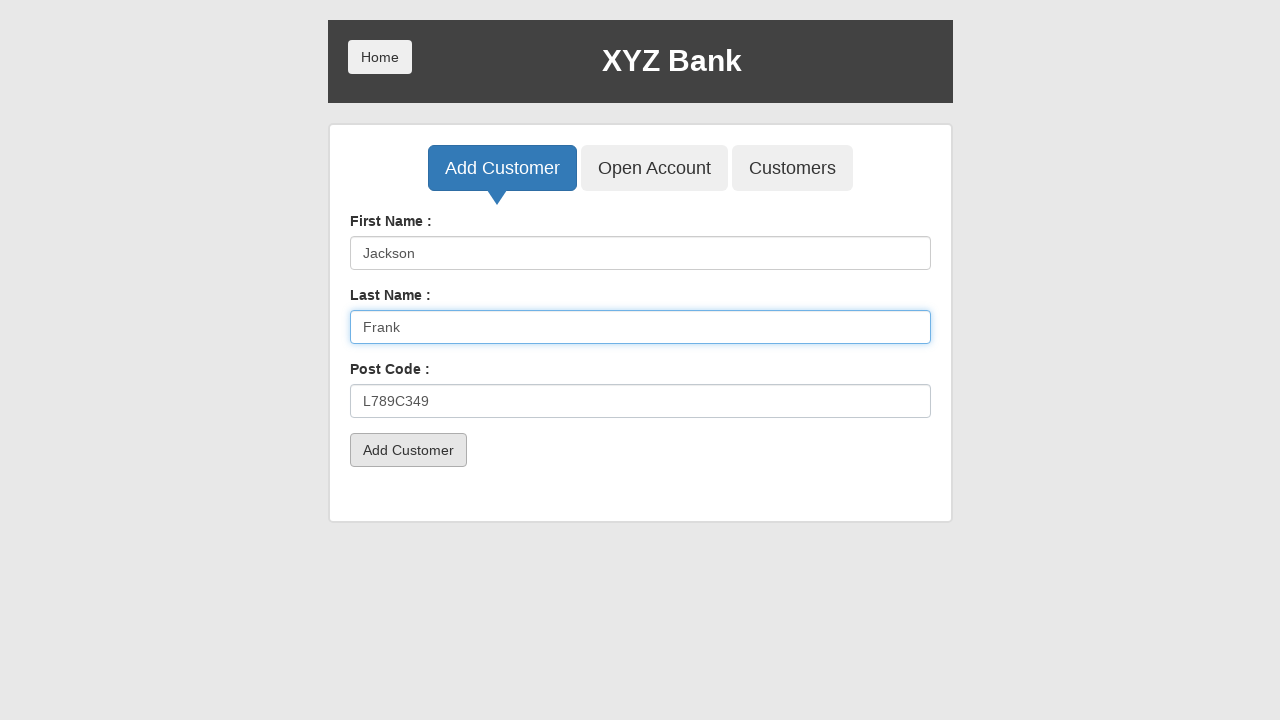

Clicked Add Customer button for Jackson Frank at (408, 450) on xpath=//button[text()='Add Customer']
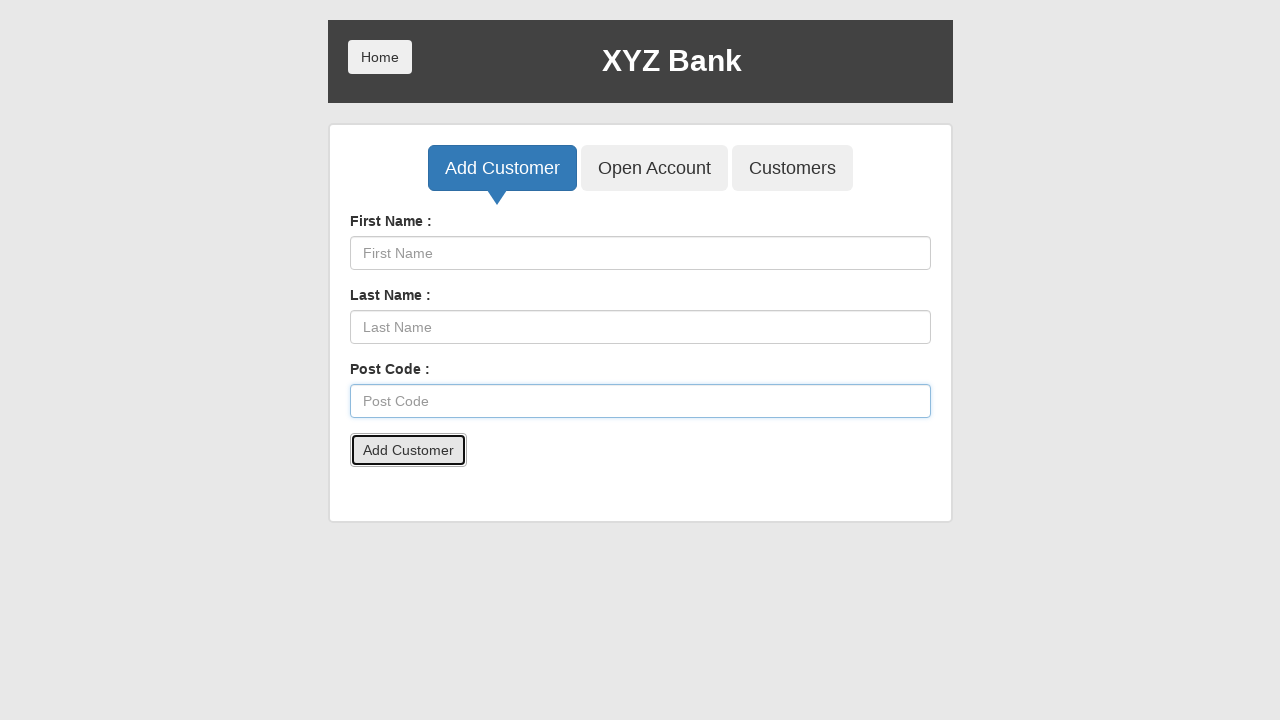

Accepted confirmation alert for customer Jackson Frank
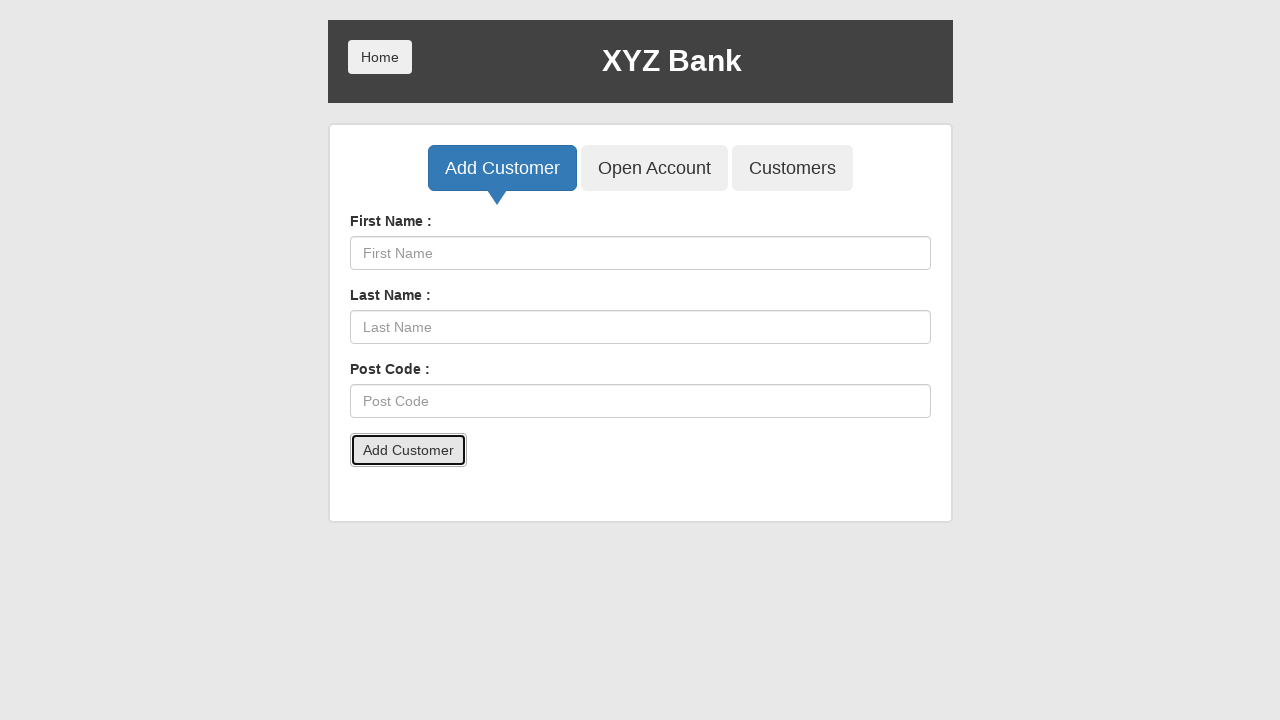

Filled first name field with 'Minka' on //input[@ng-model='fName']
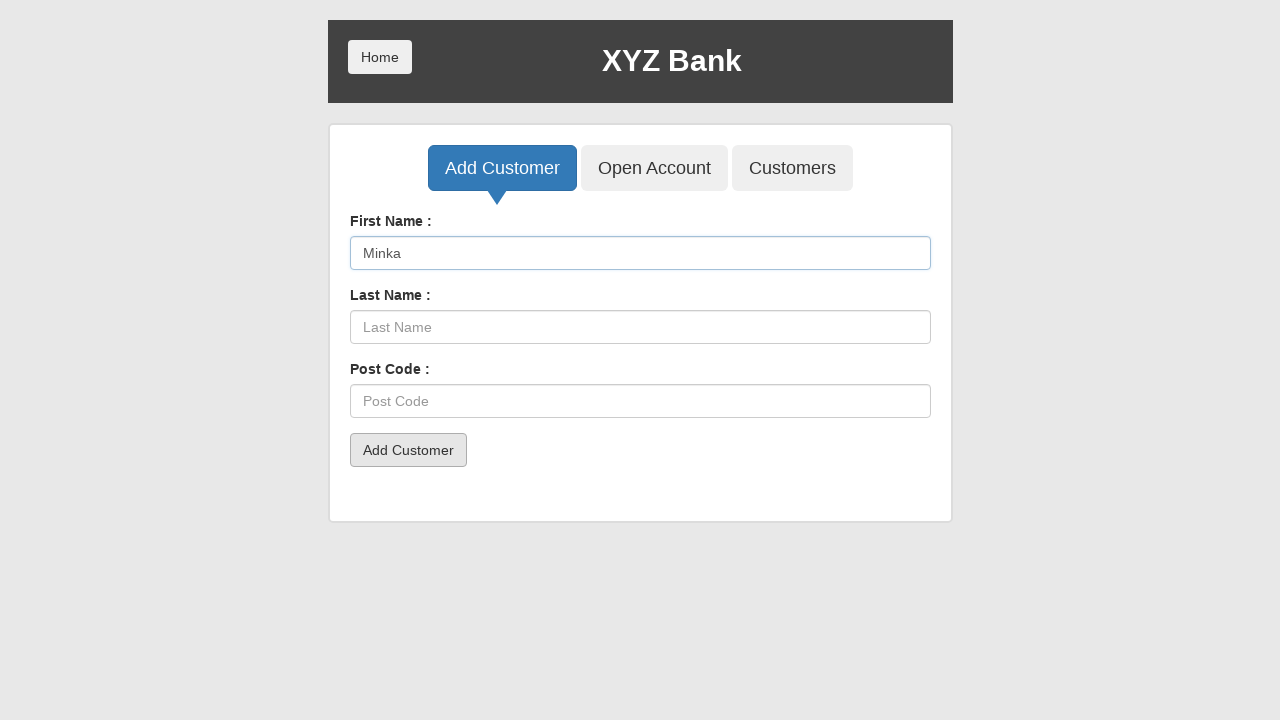

Filled last name field with 'Jackson' on //input[@ng-model='lName']
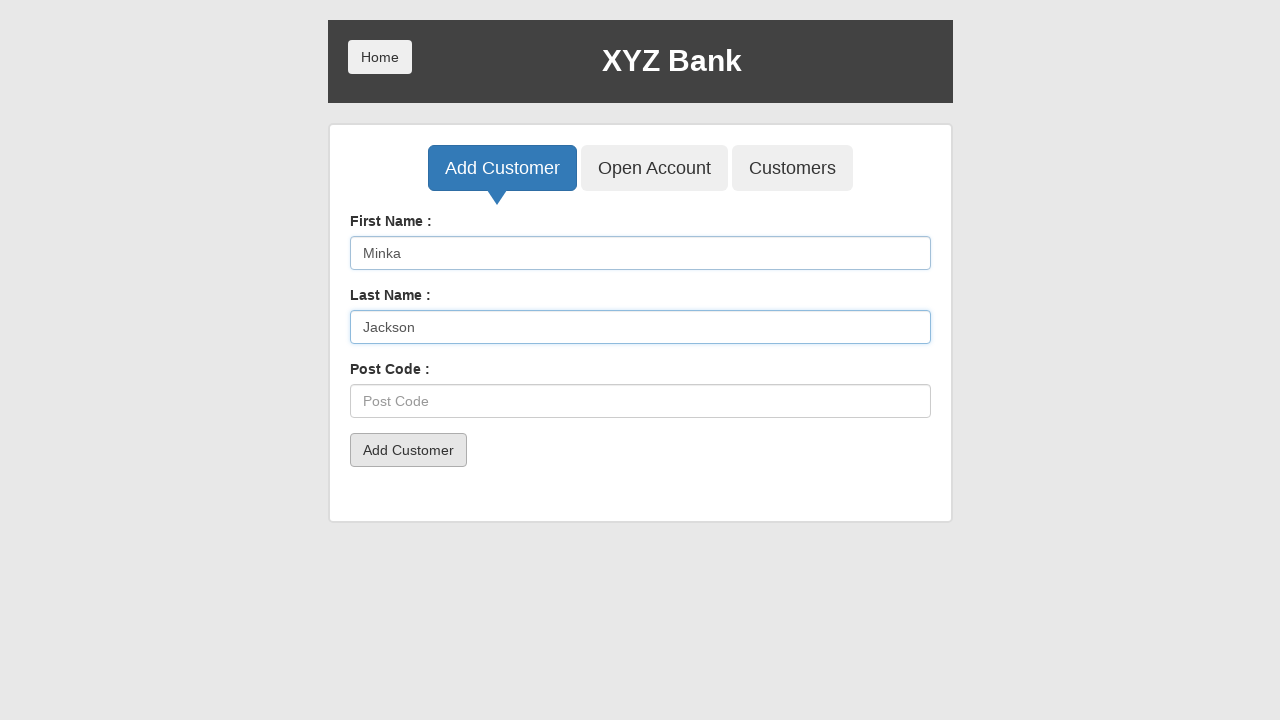

Filled post code field with 'A897N450' on //input[@ng-model='postCd']
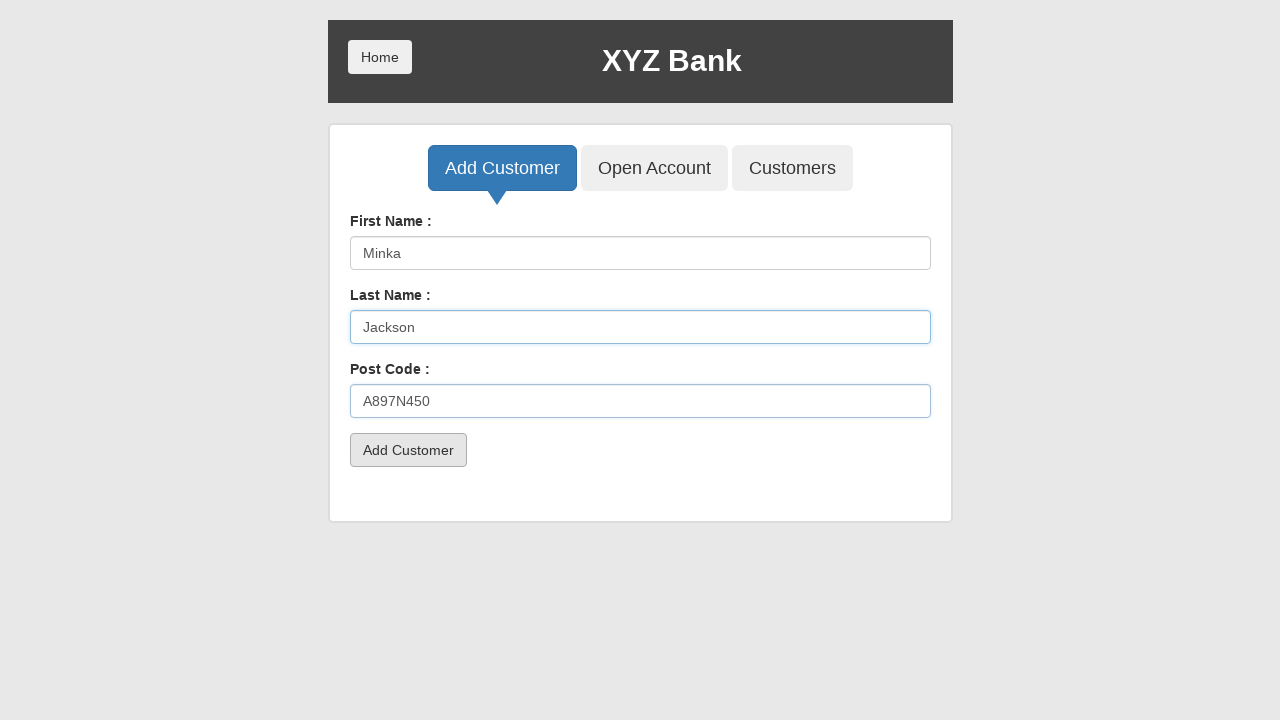

Clicked Add Customer button for Minka Jackson at (408, 450) on xpath=//button[text()='Add Customer']
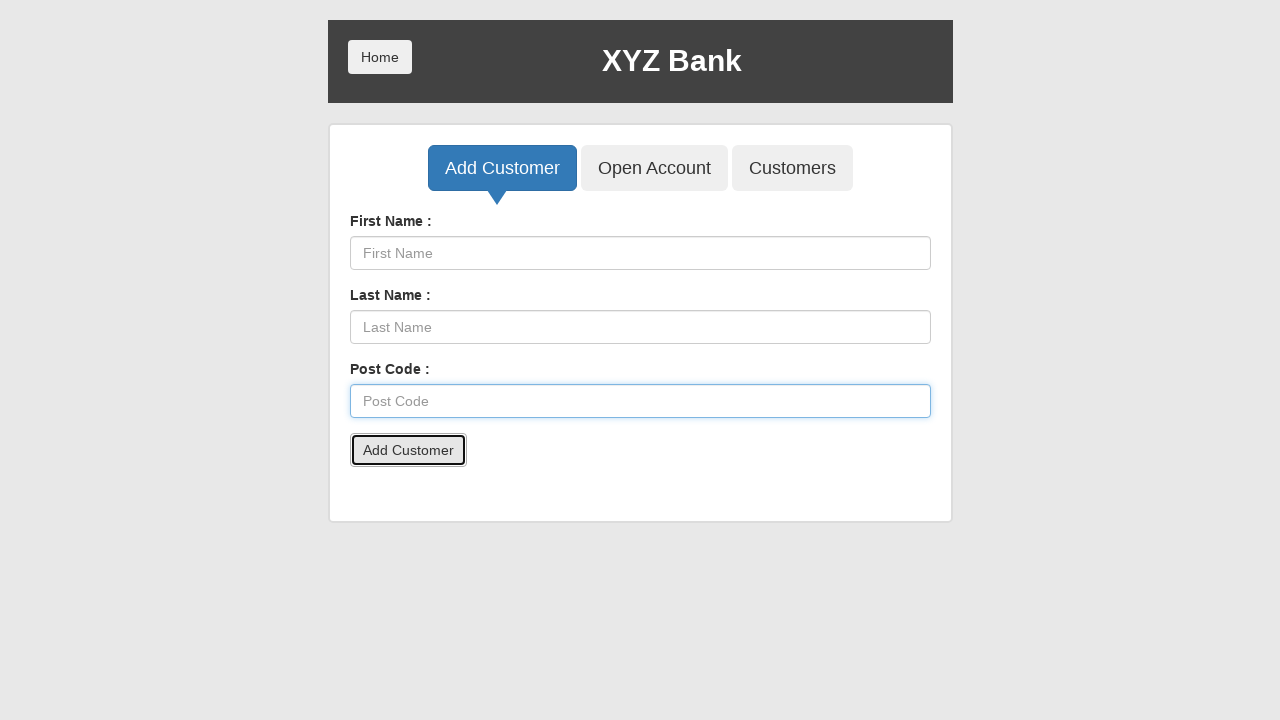

Accepted confirmation alert for customer Minka Jackson
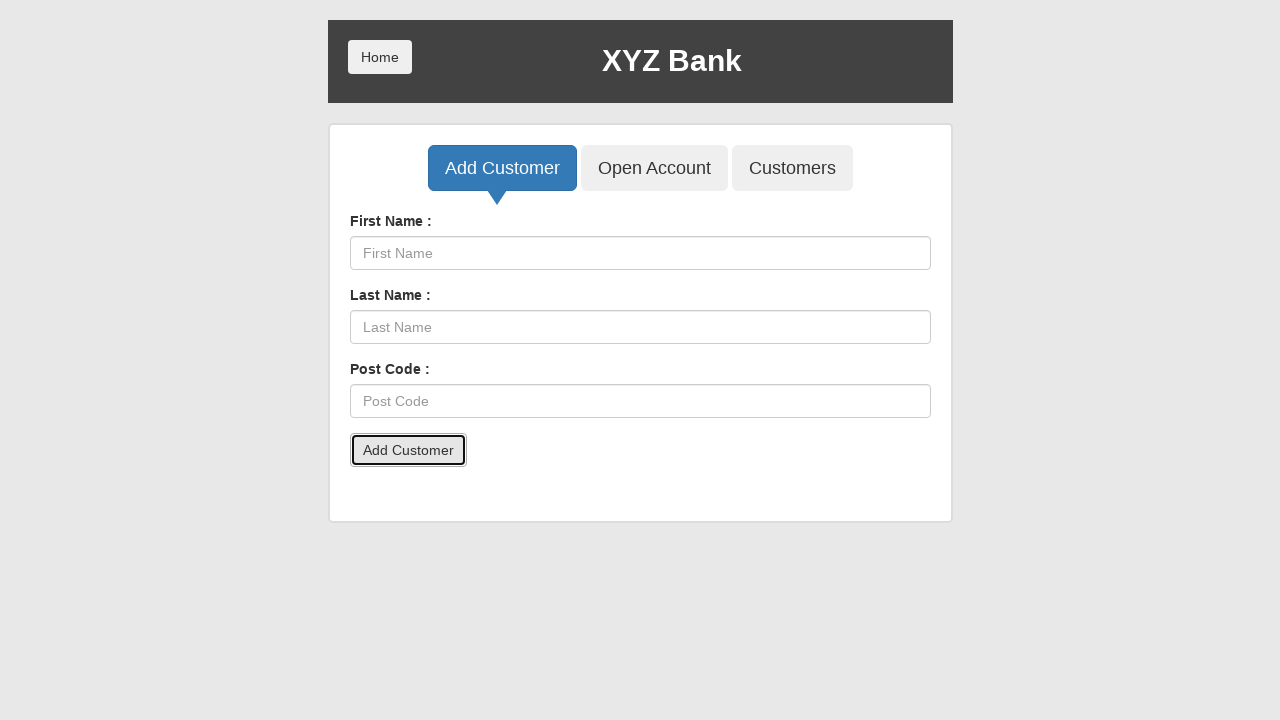

Filled first name field with 'Jackson' on //input[@ng-model='fName']
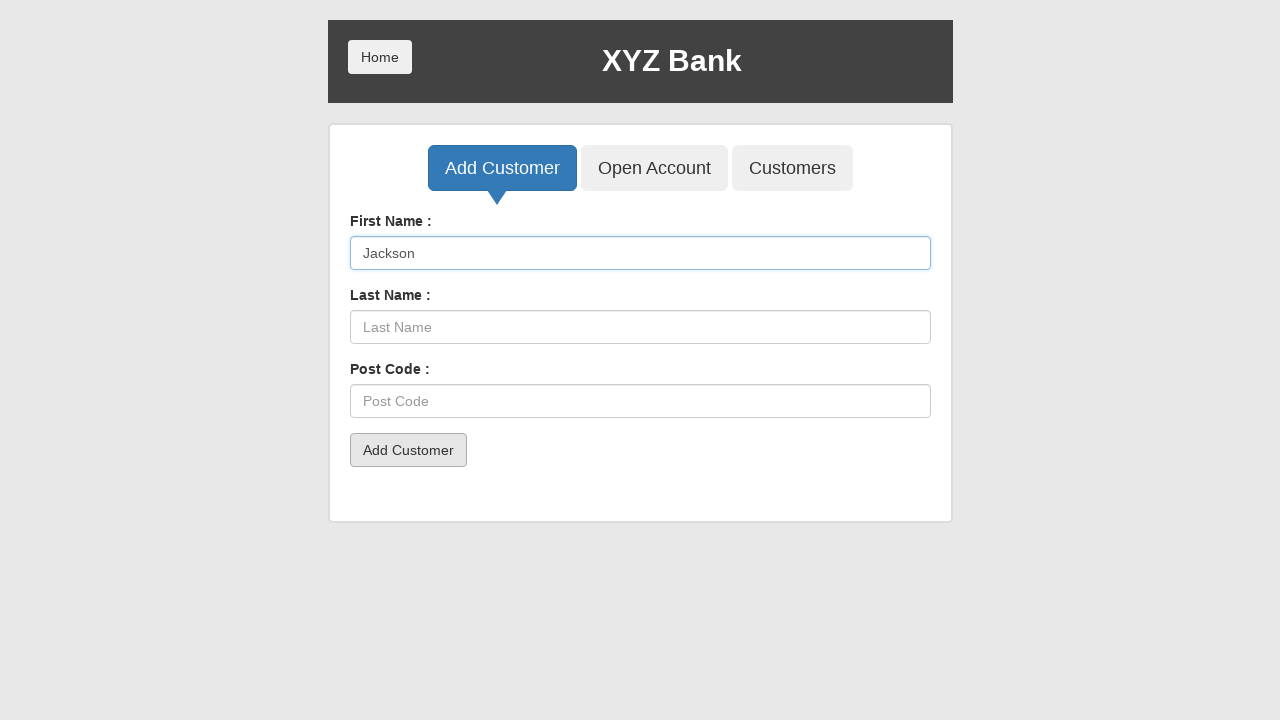

Filled last name field with 'Connely' on //input[@ng-model='lName']
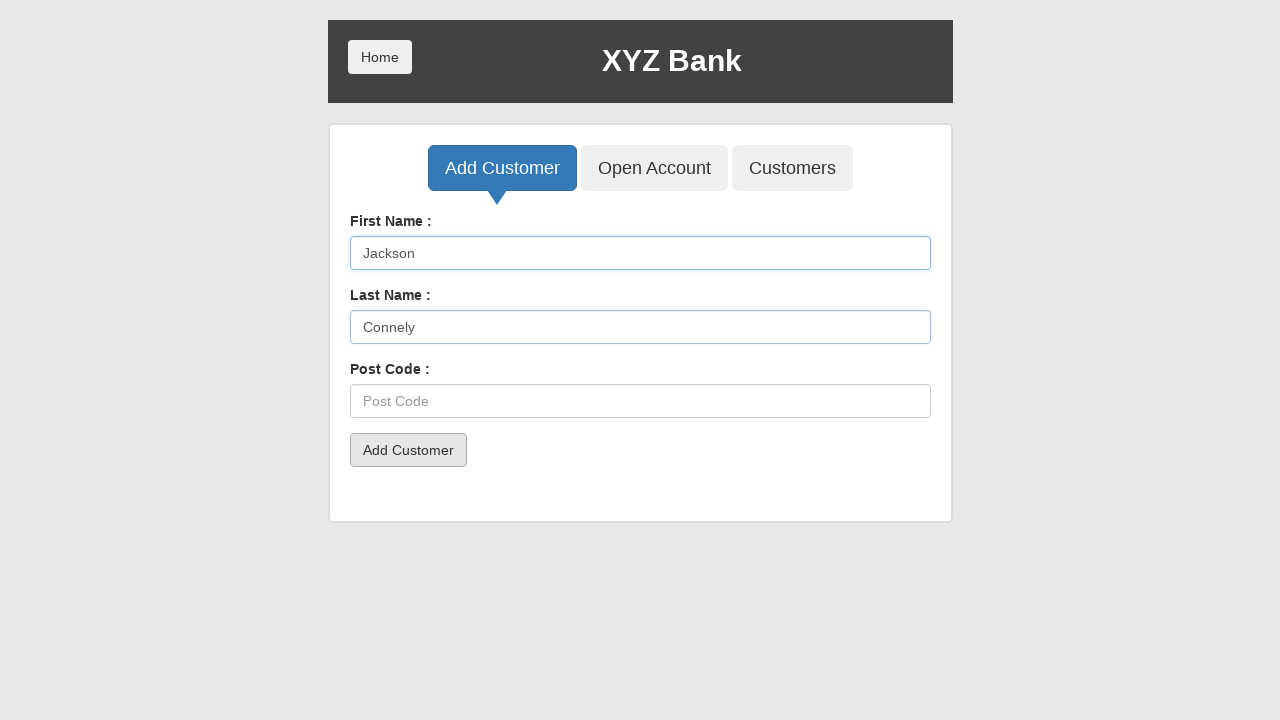

Filled post code field with 'L789C349' on //input[@ng-model='postCd']
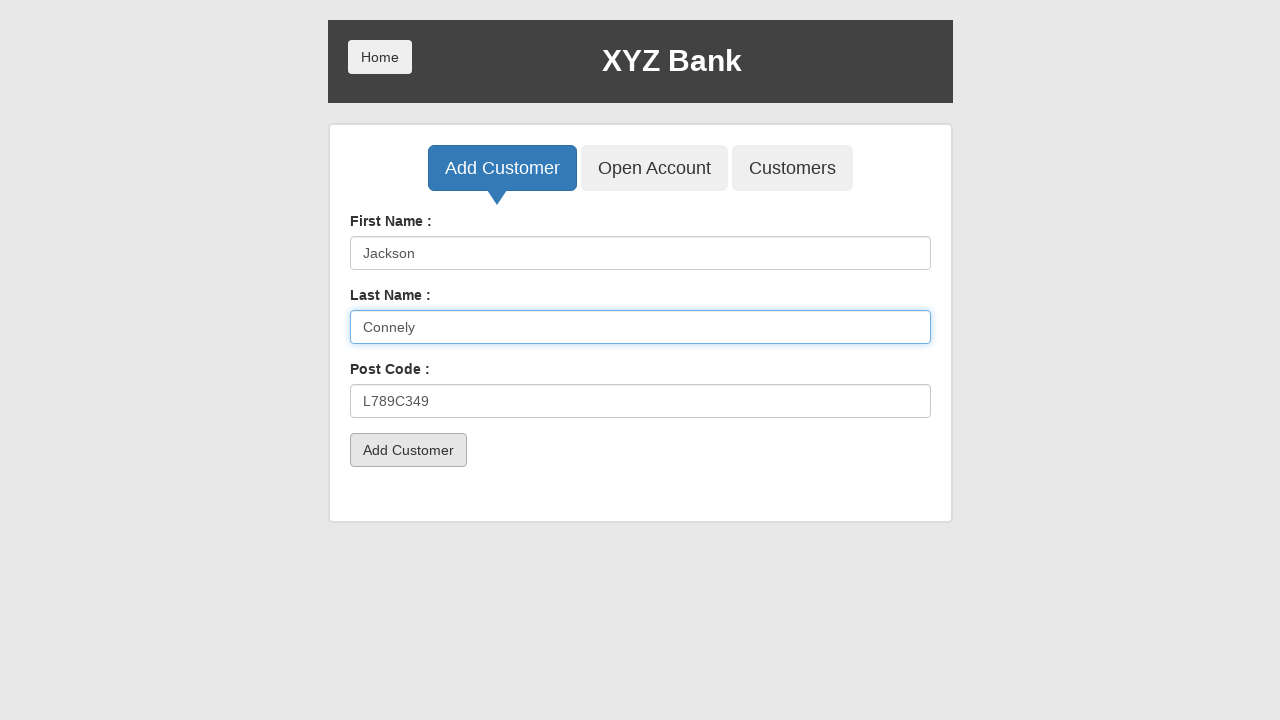

Clicked Add Customer button for Jackson Connely at (408, 450) on xpath=//button[text()='Add Customer']
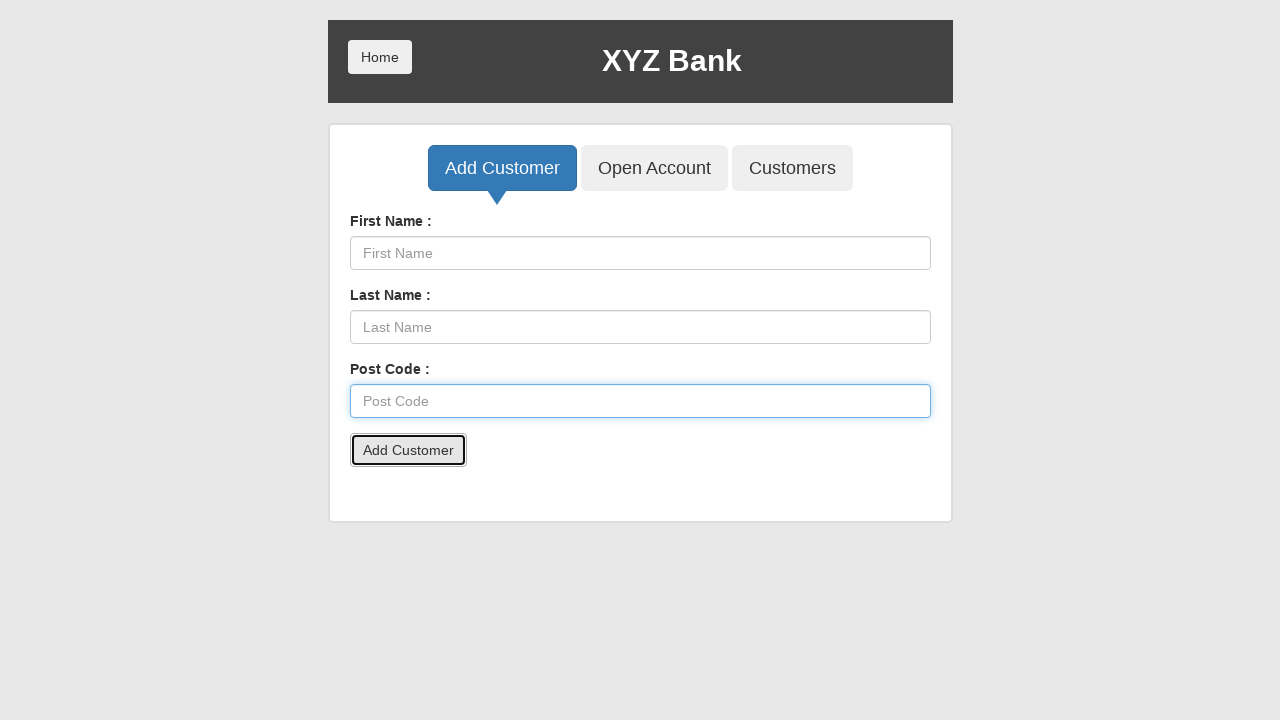

Accepted confirmation alert for customer Jackson Connely
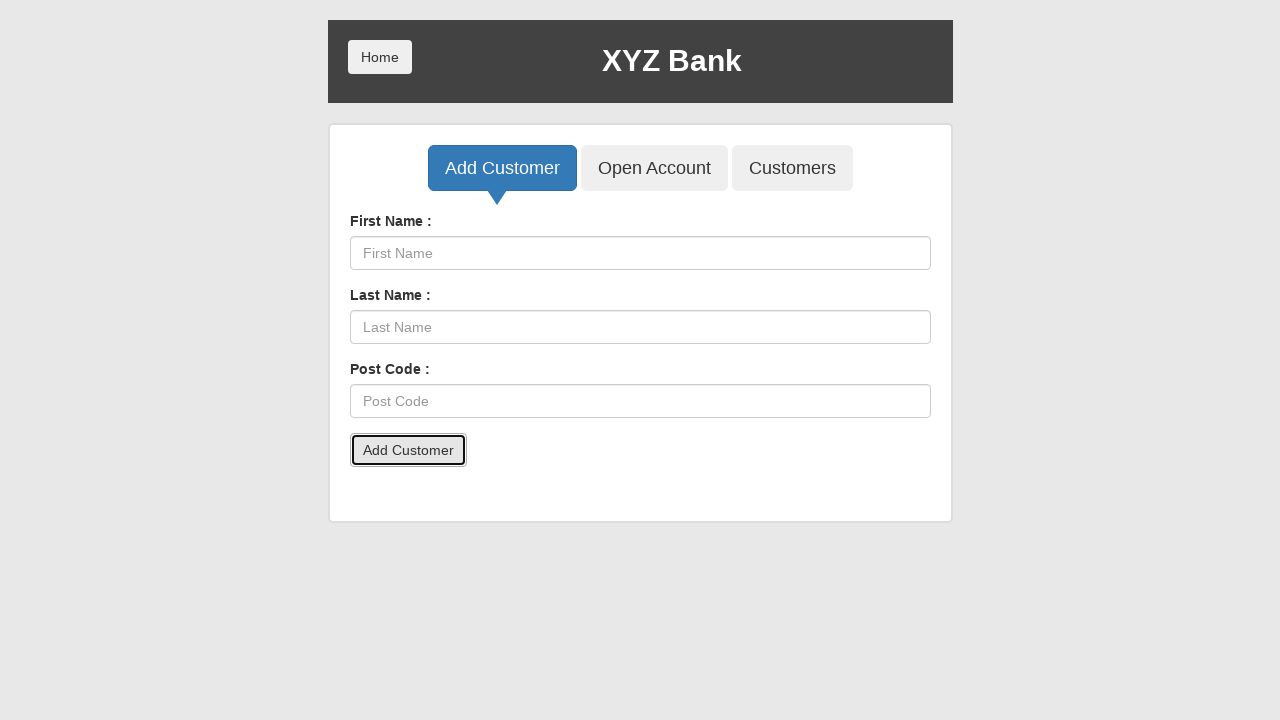

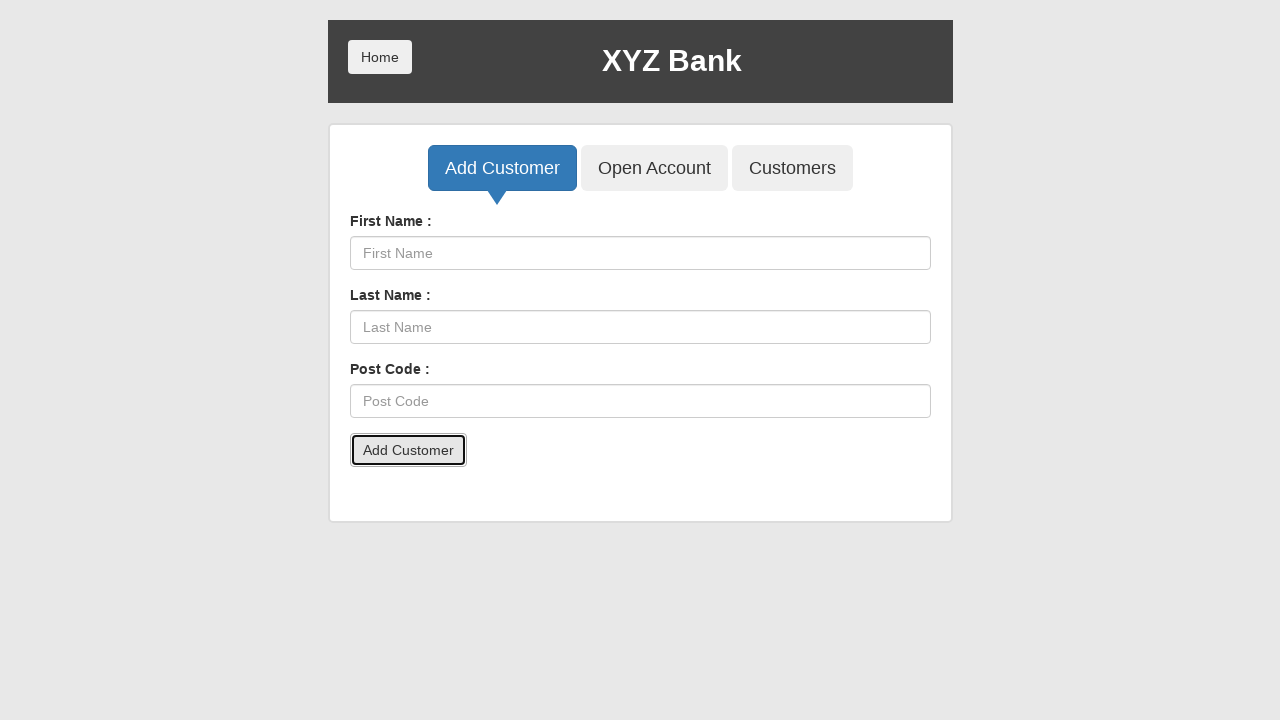